Tests infinite scroll functionality by scrolling down the page 250 pixels at a time, repeating 10 times to trigger content loading.

Starting URL: http://practice.cybertekschool.com/infinite_scroll

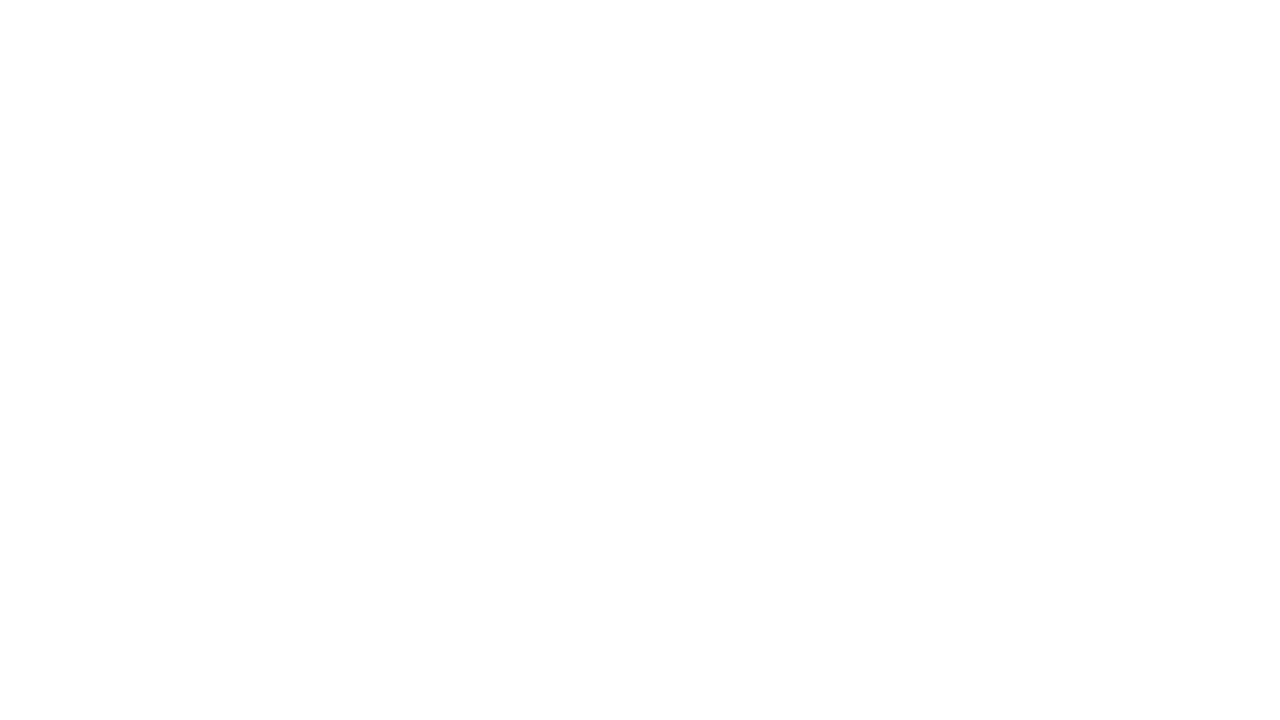

Navigated to infinite scroll test page
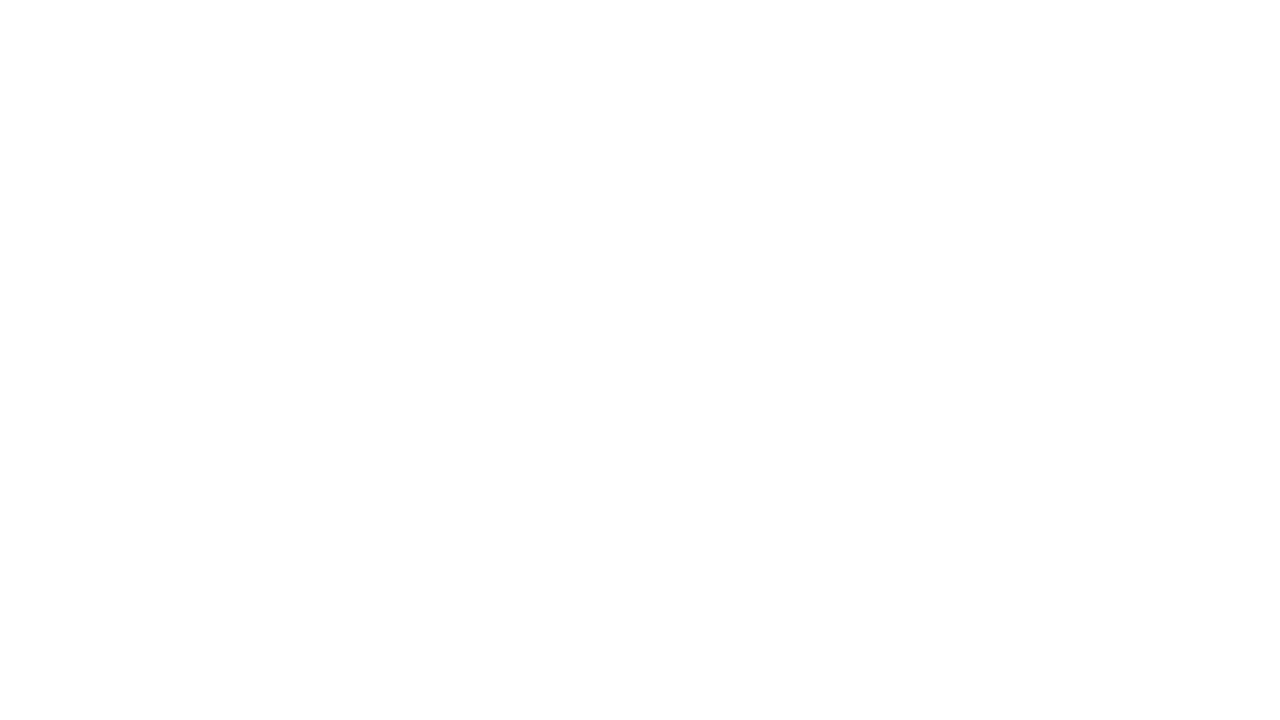

Set viewport size to 1920x1080
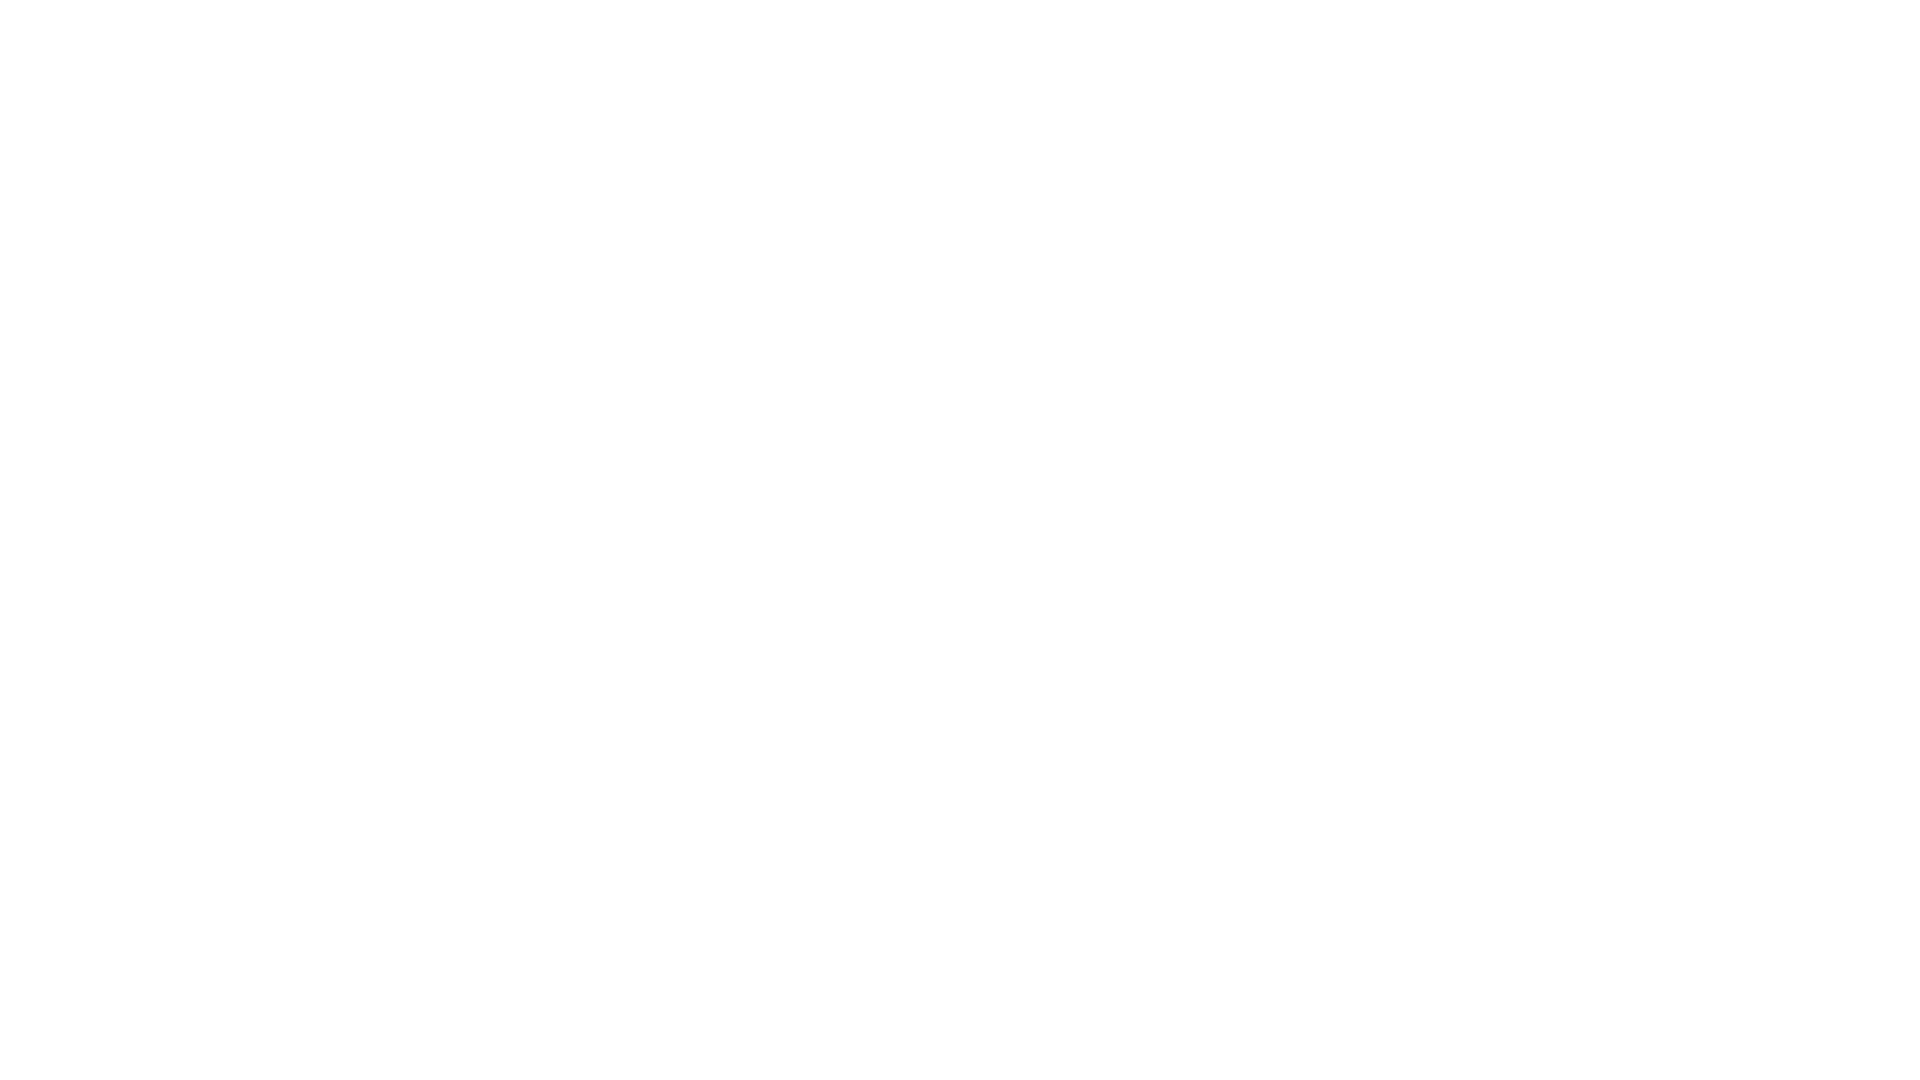

Scrolled down 250 pixels (iteration 1/10)
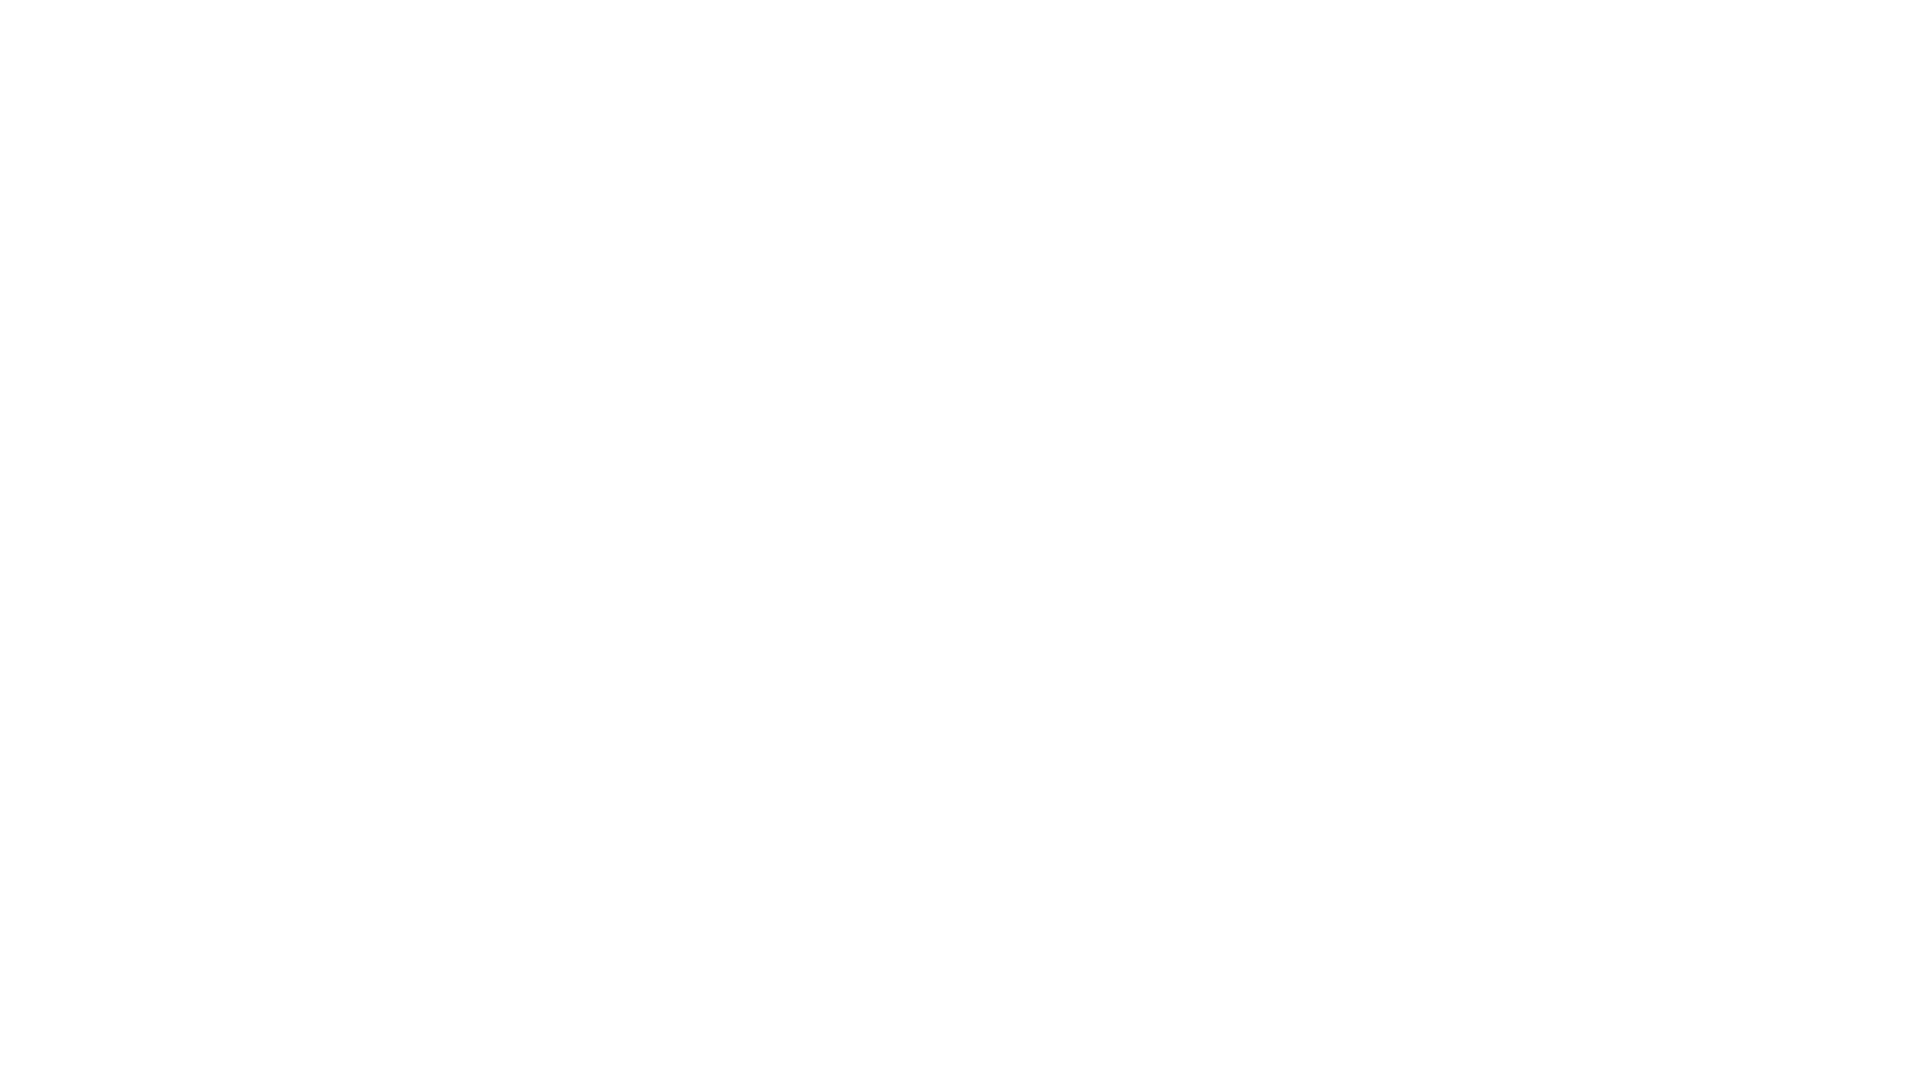

Waited 1 second for content to load after scroll 1
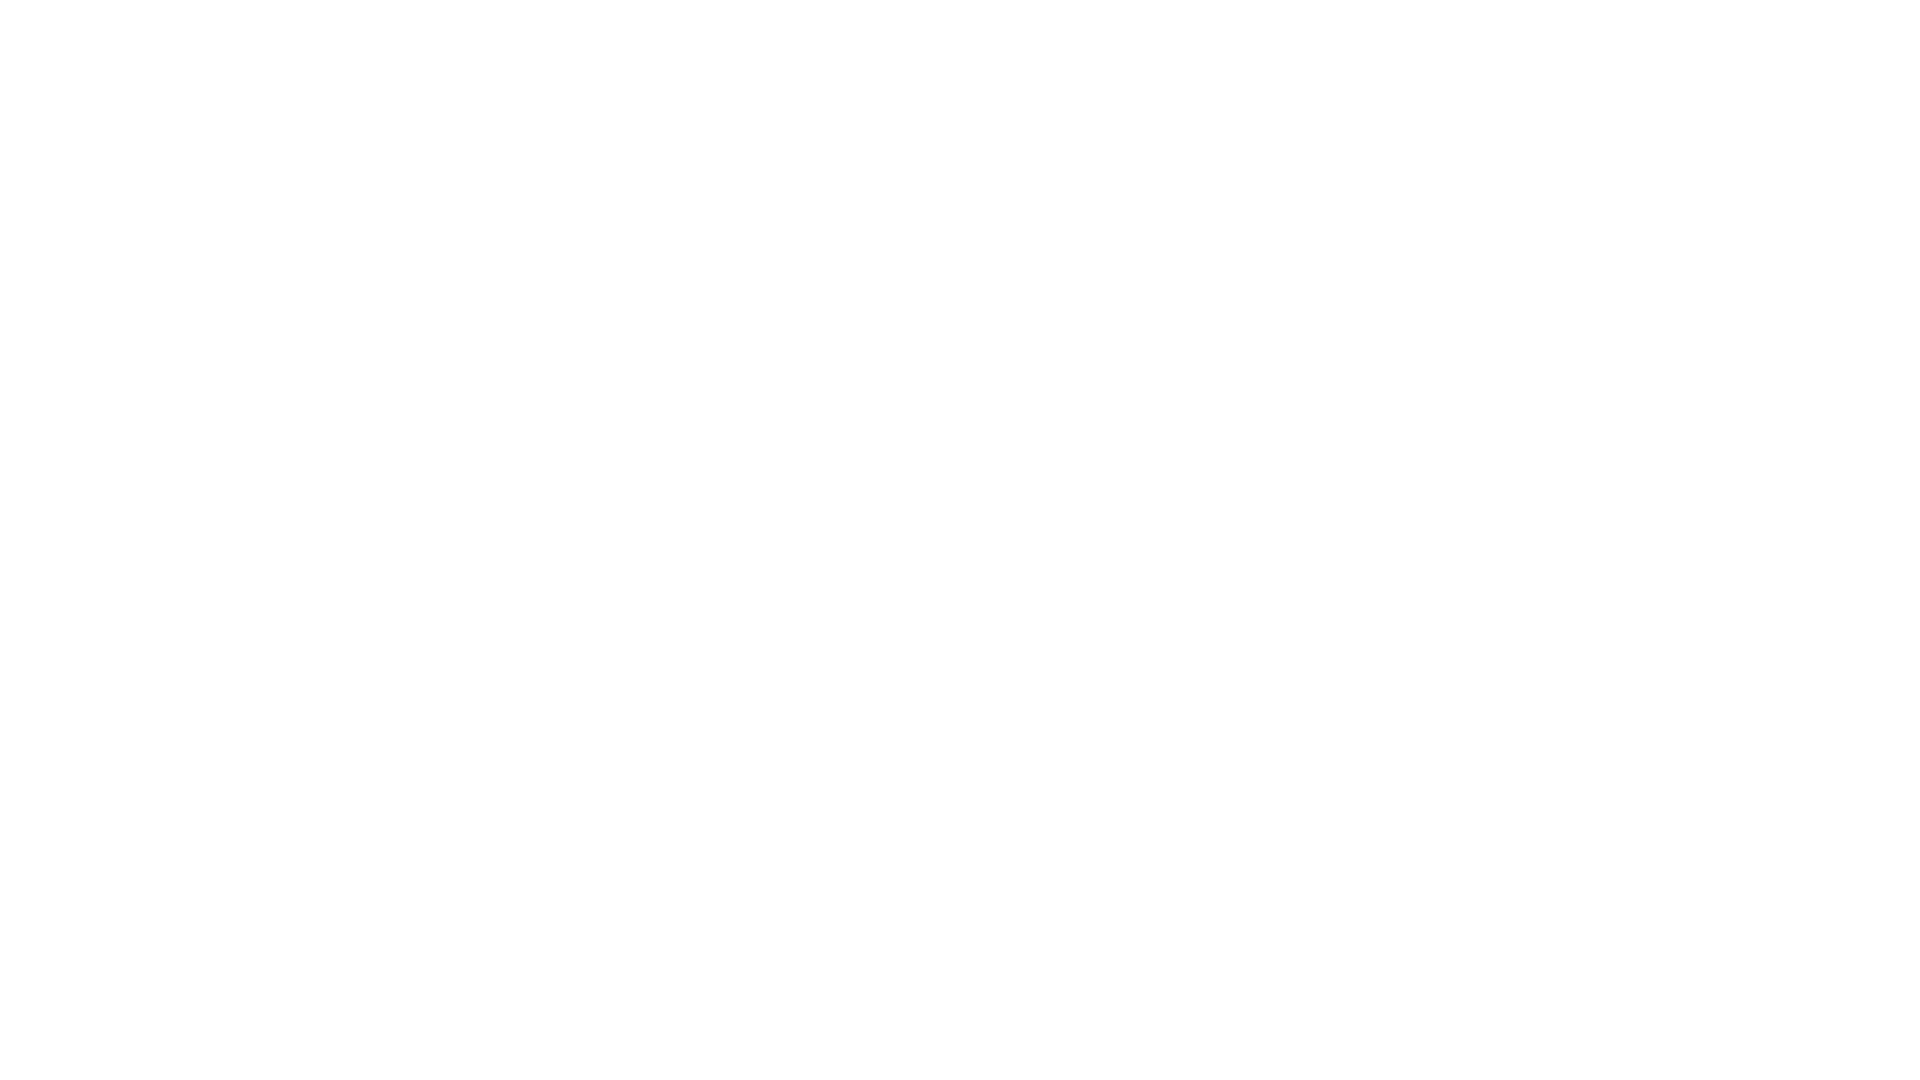

Scrolled down 250 pixels (iteration 2/10)
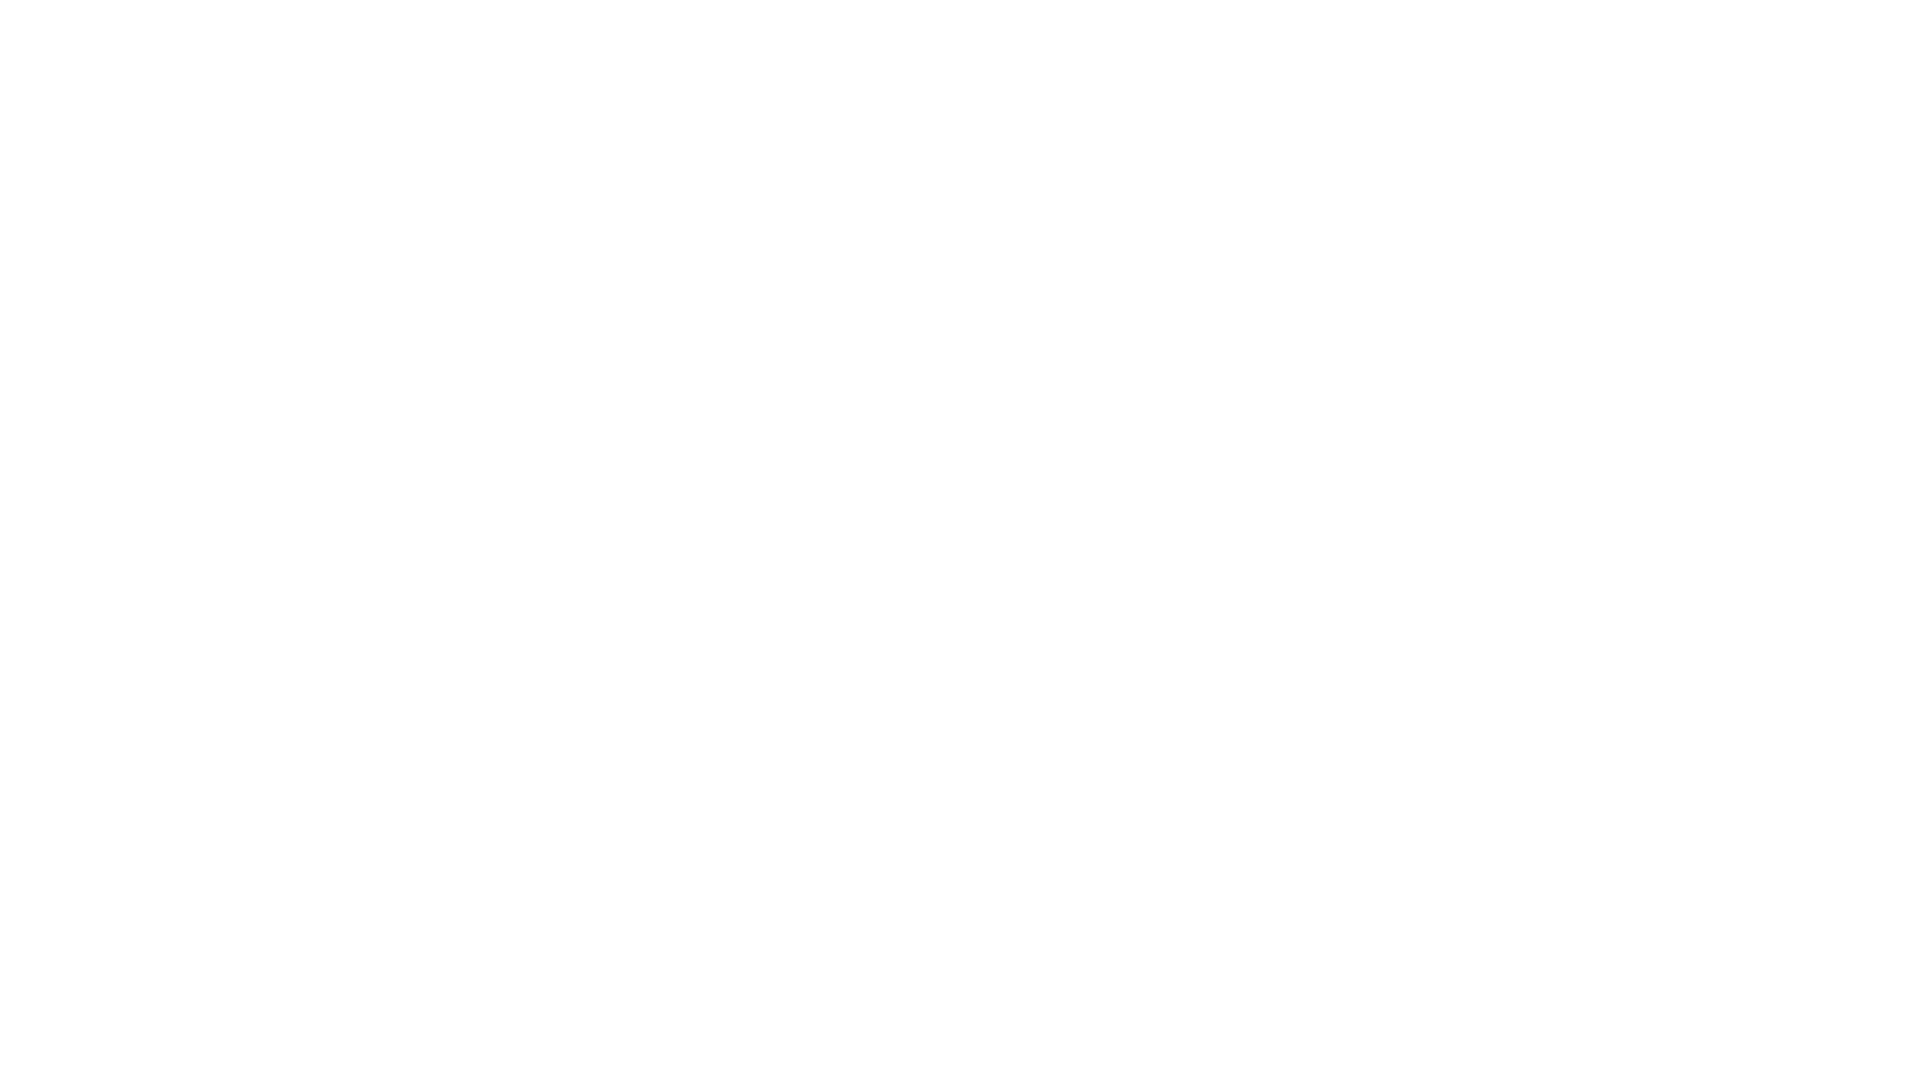

Waited 1 second for content to load after scroll 2
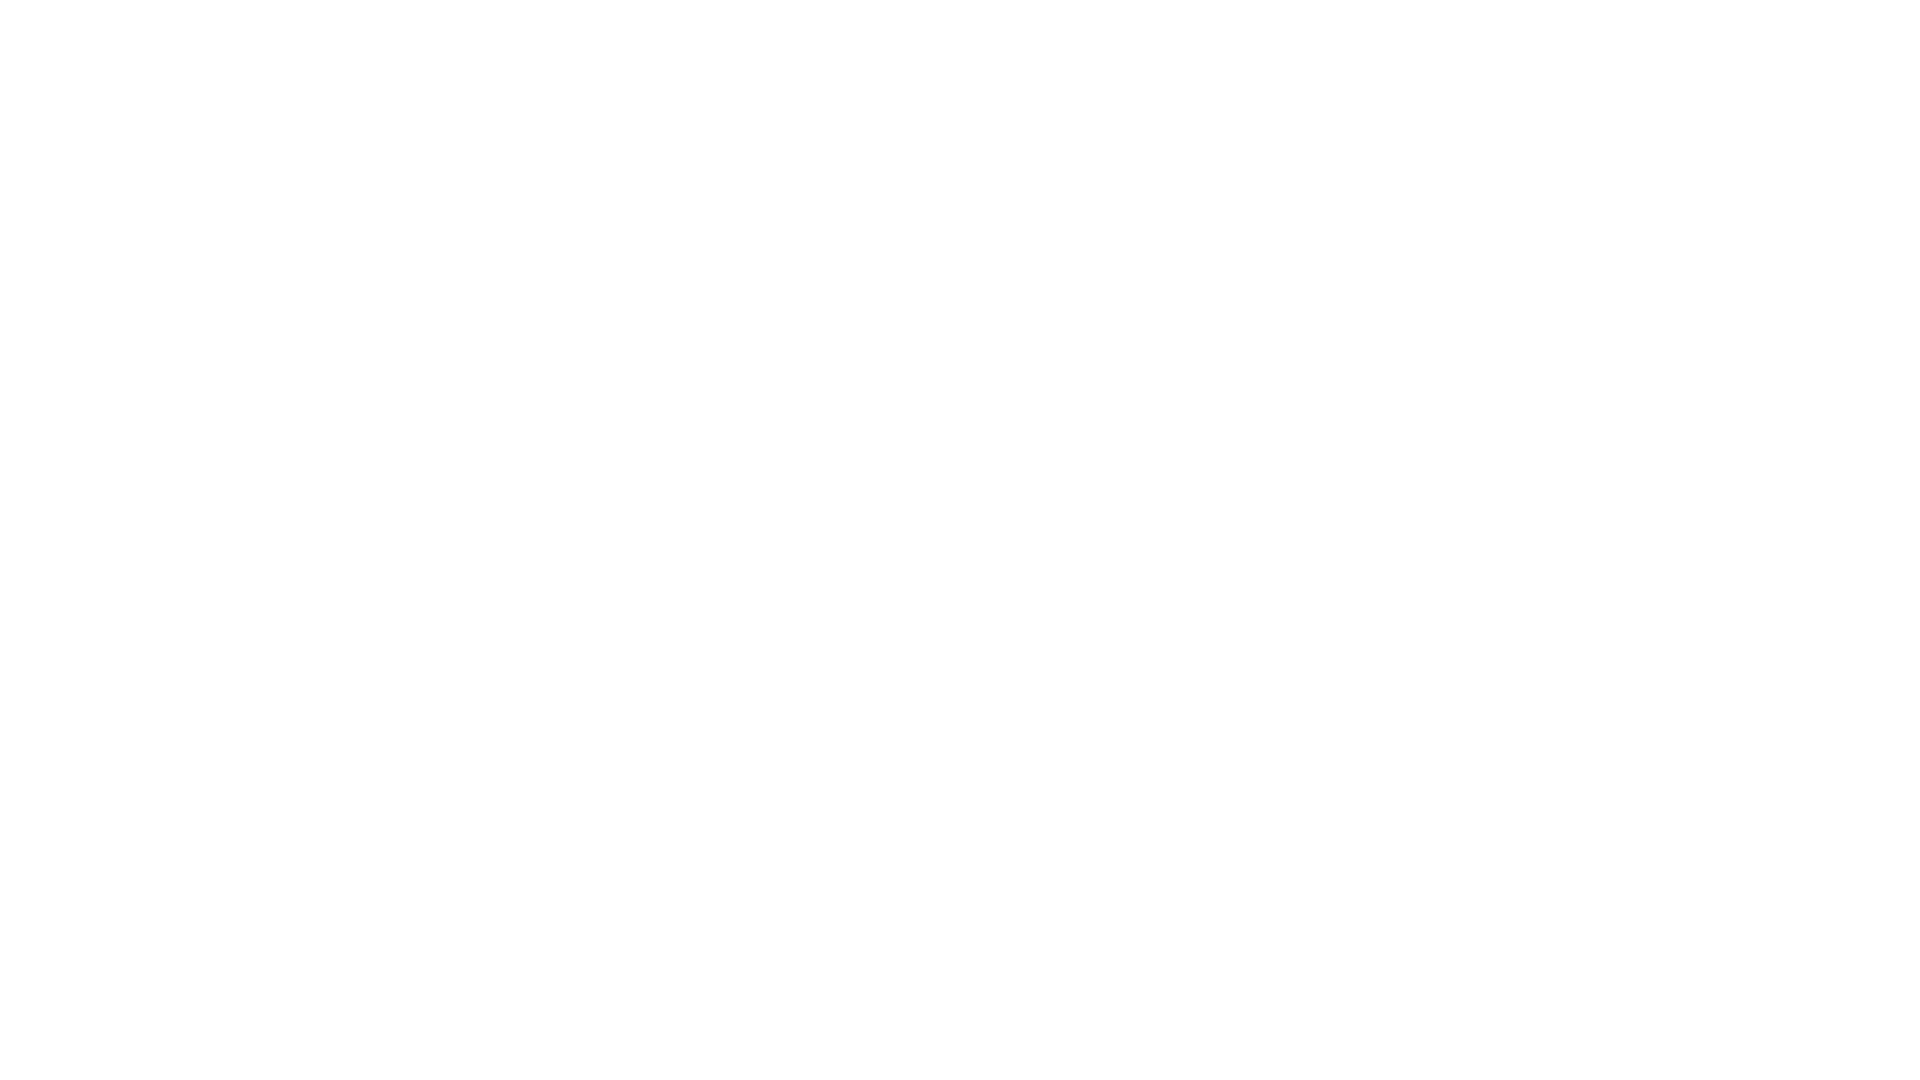

Scrolled down 250 pixels (iteration 3/10)
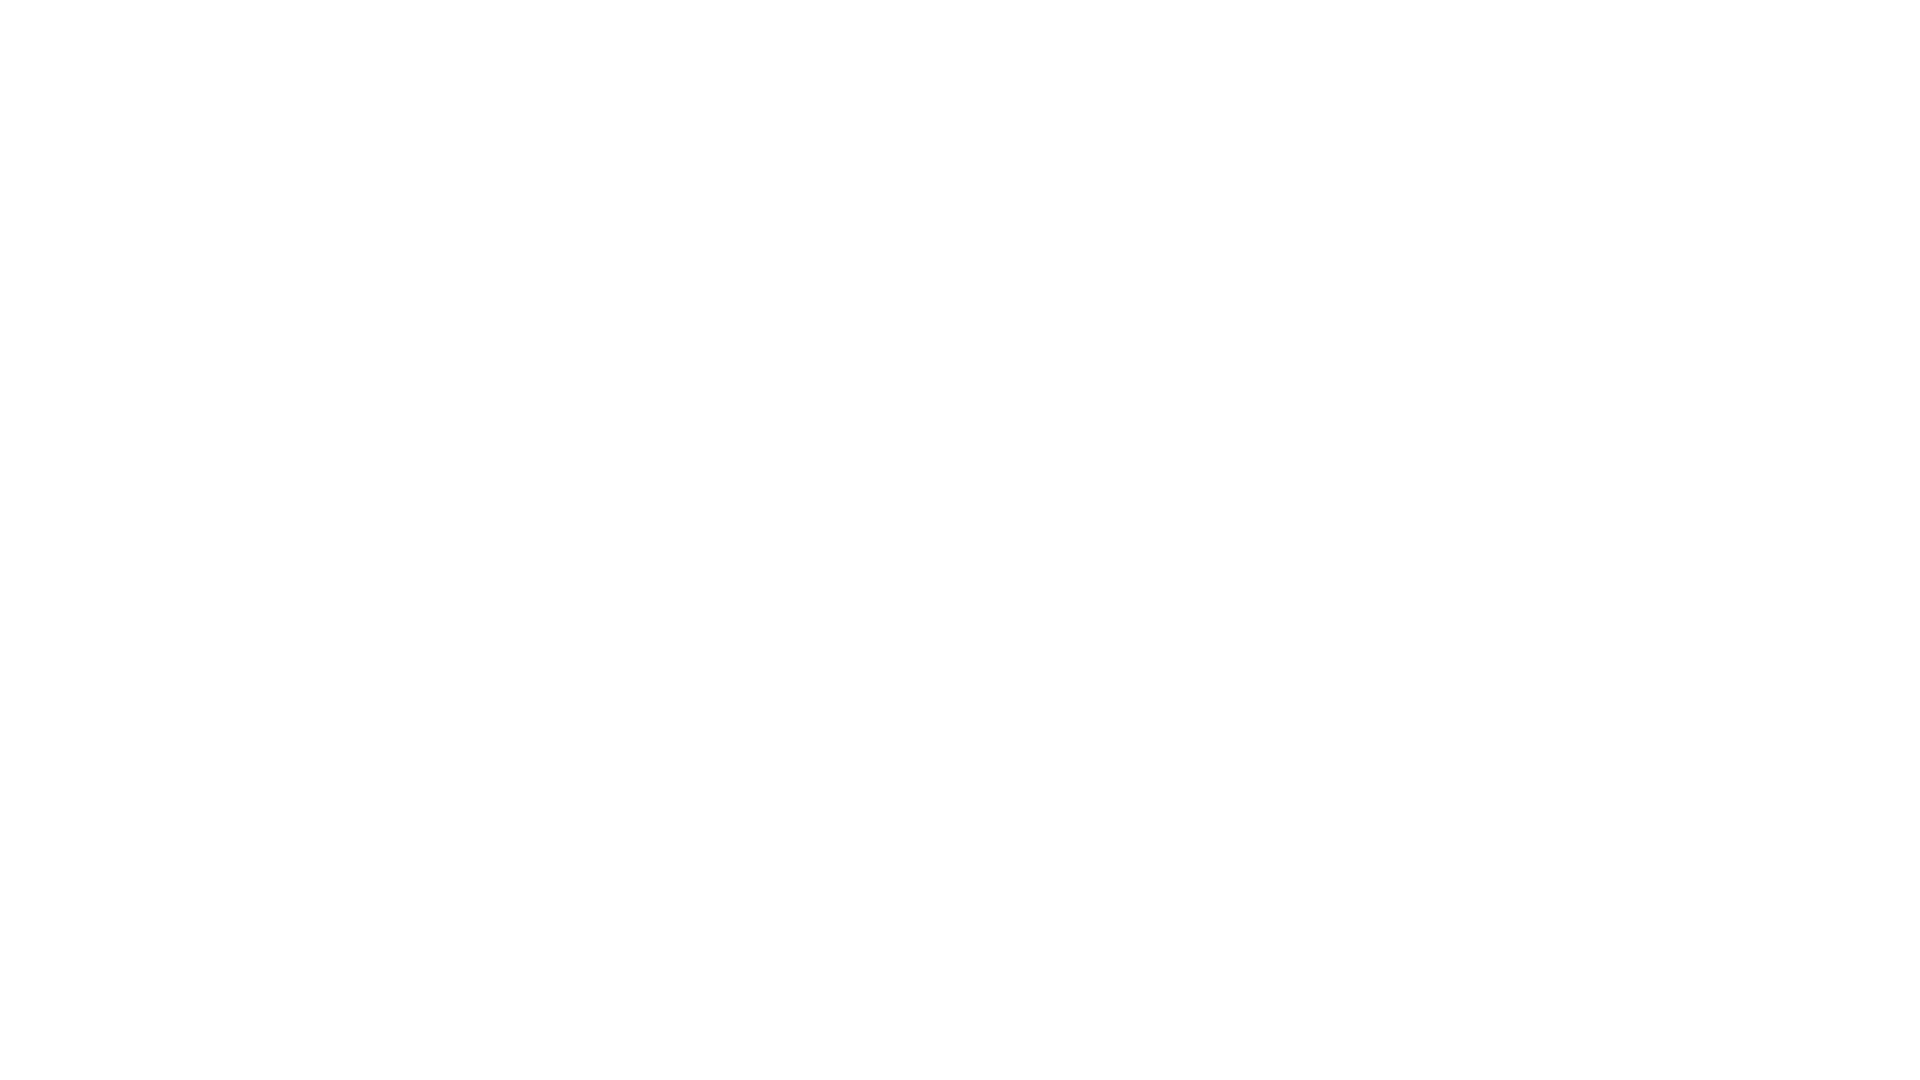

Waited 1 second for content to load after scroll 3
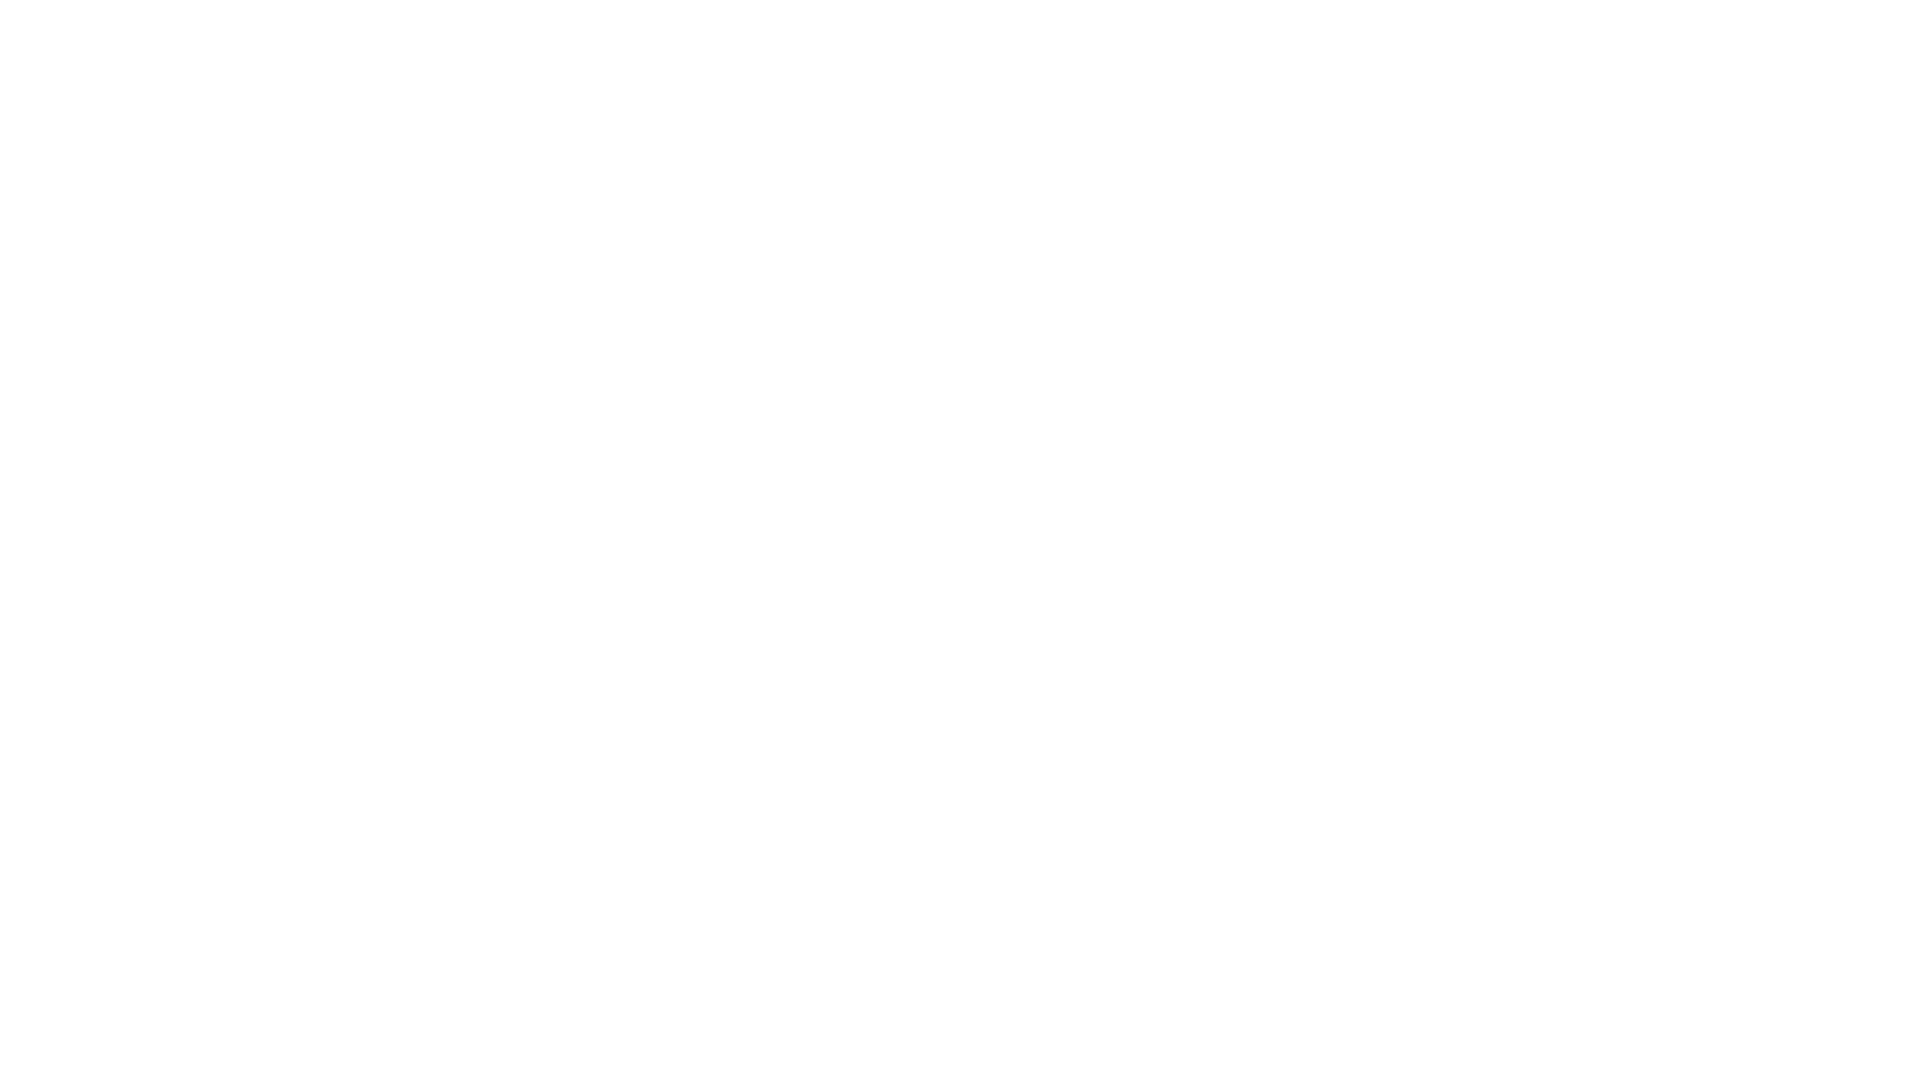

Scrolled down 250 pixels (iteration 4/10)
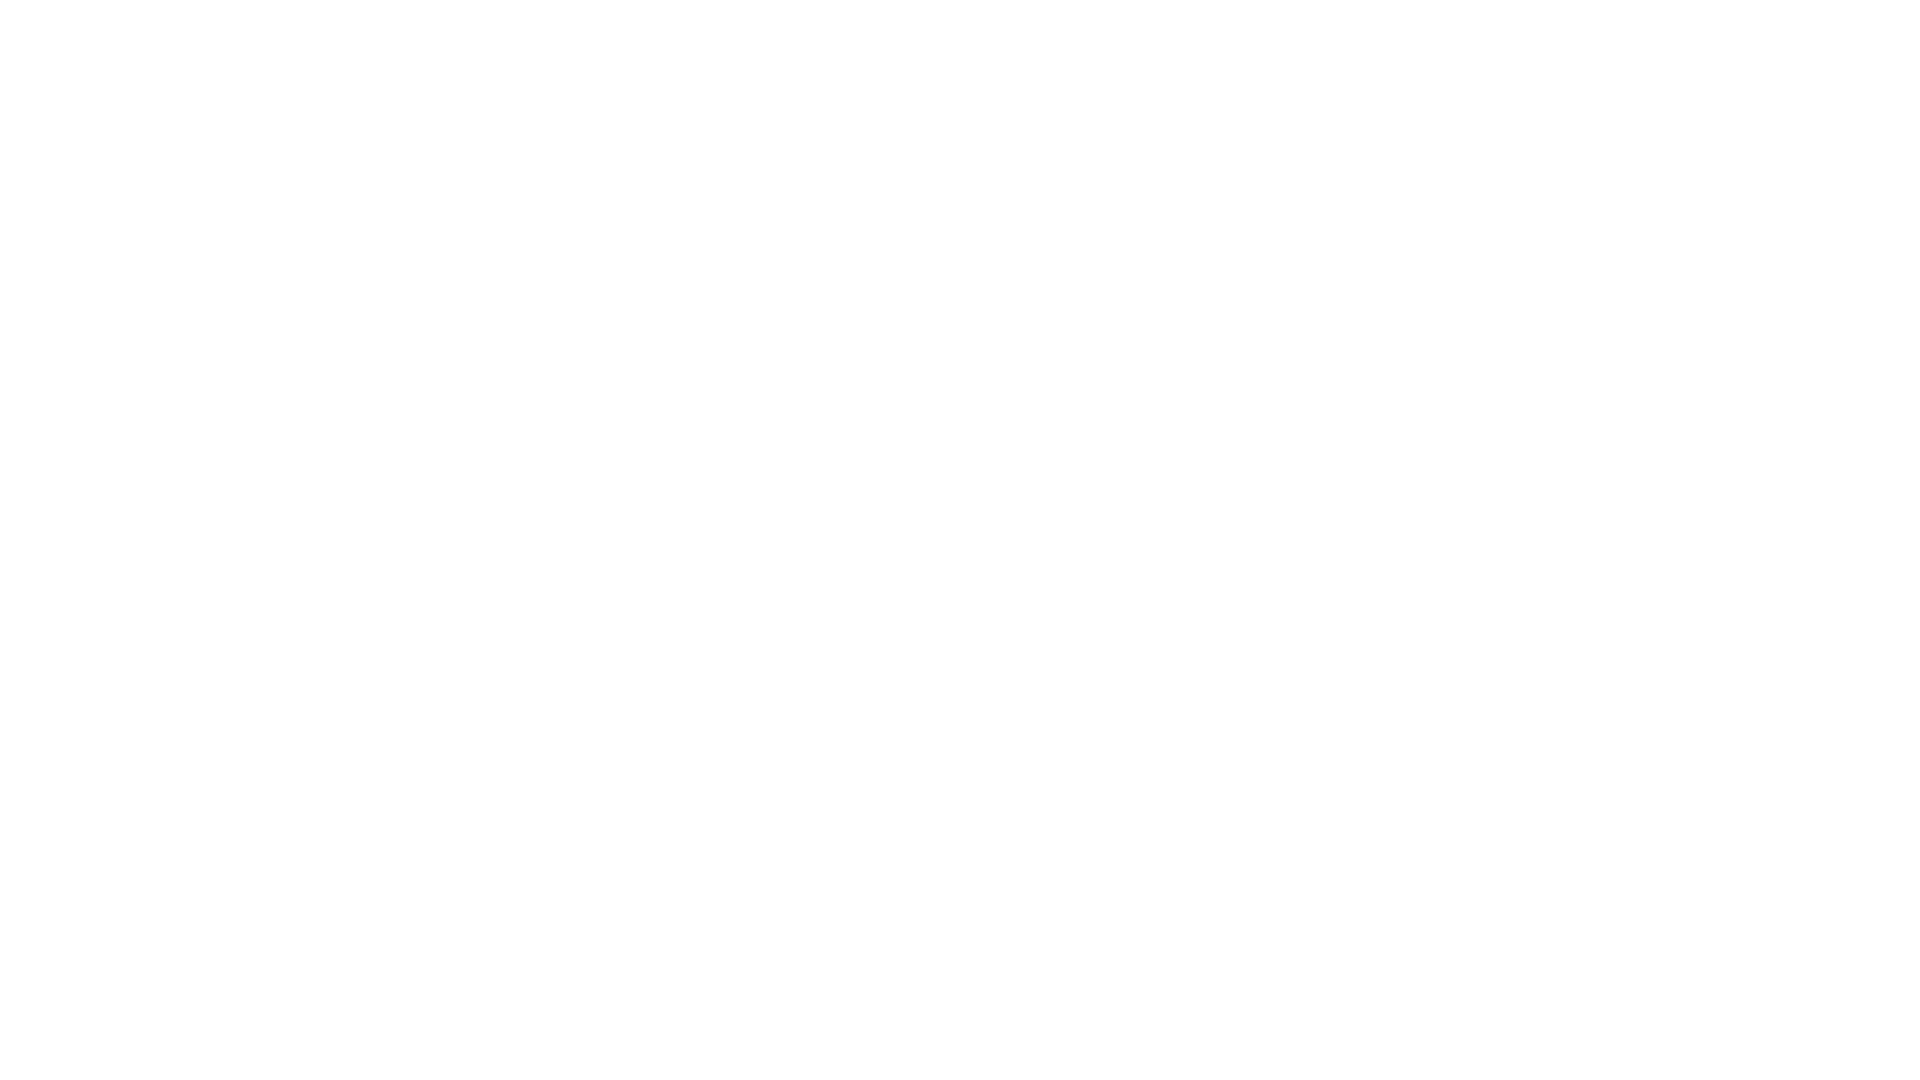

Waited 1 second for content to load after scroll 4
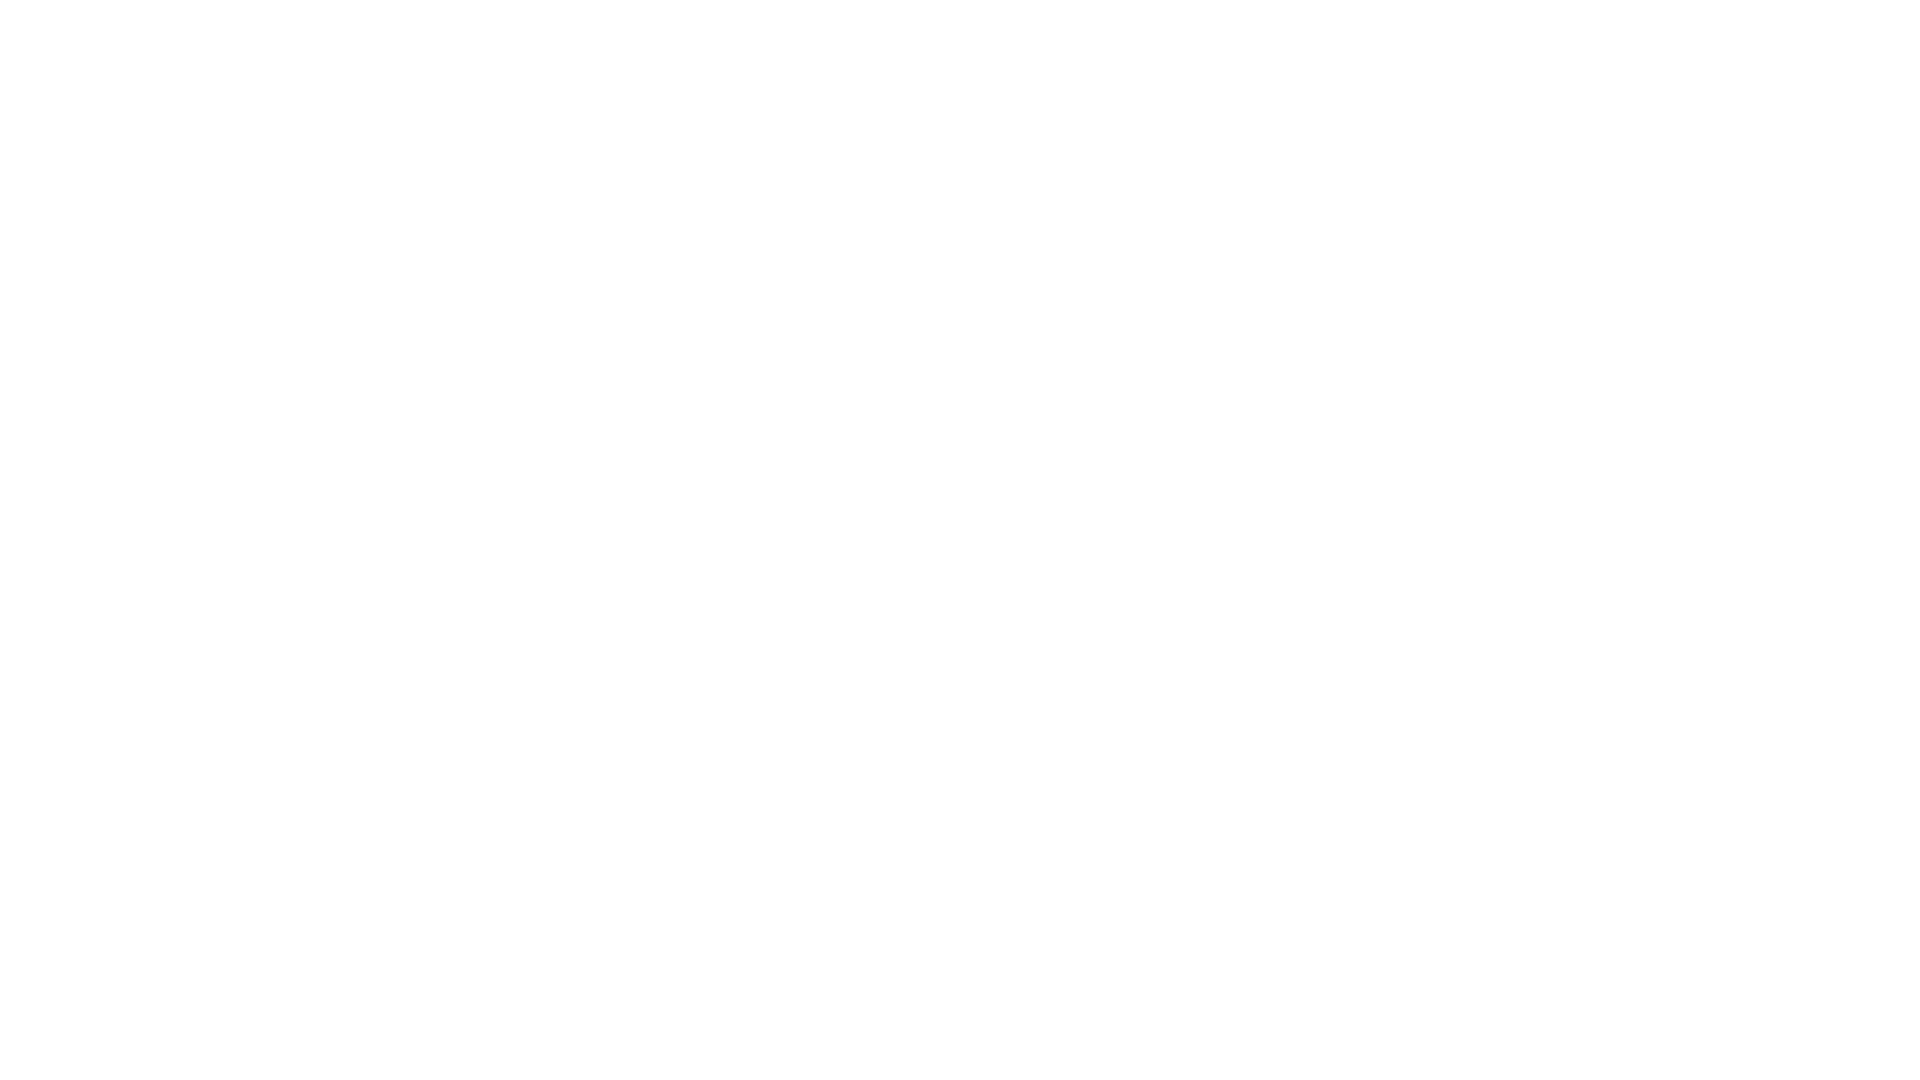

Scrolled down 250 pixels (iteration 5/10)
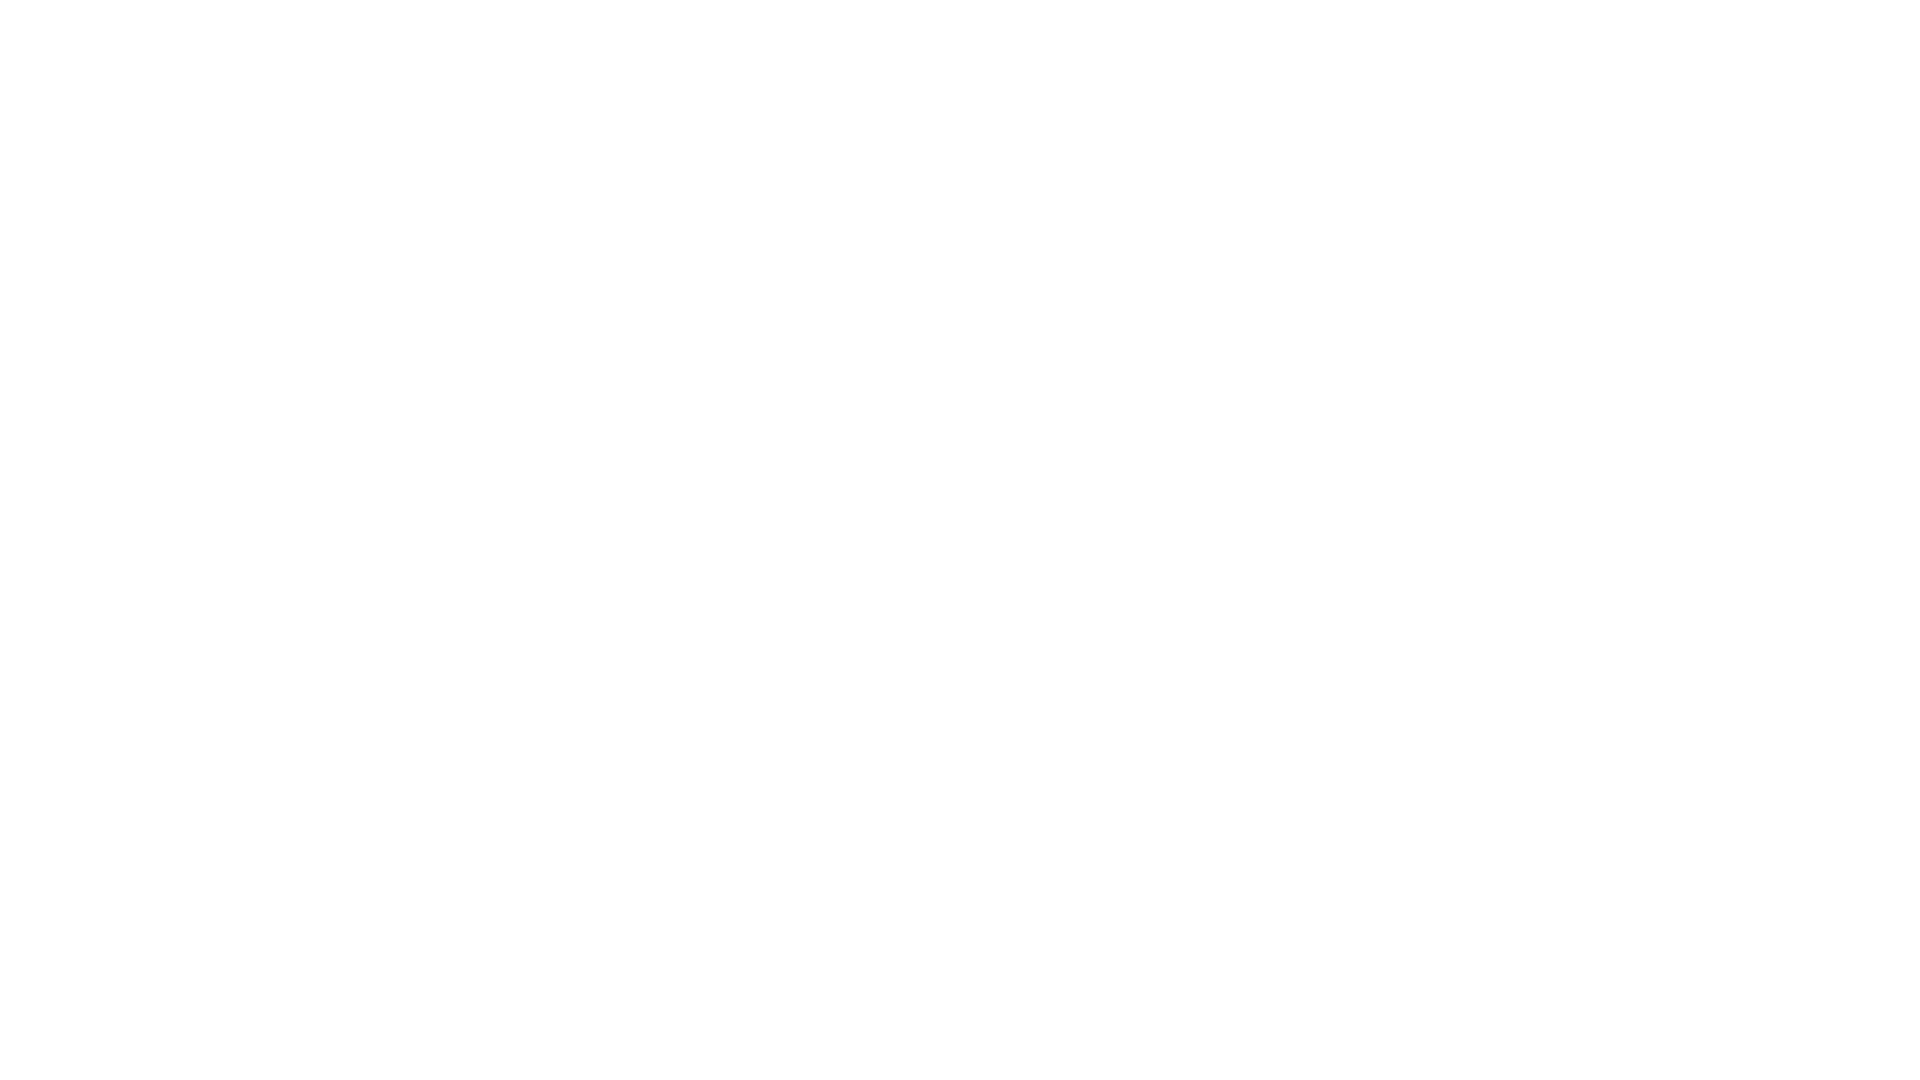

Waited 1 second for content to load after scroll 5
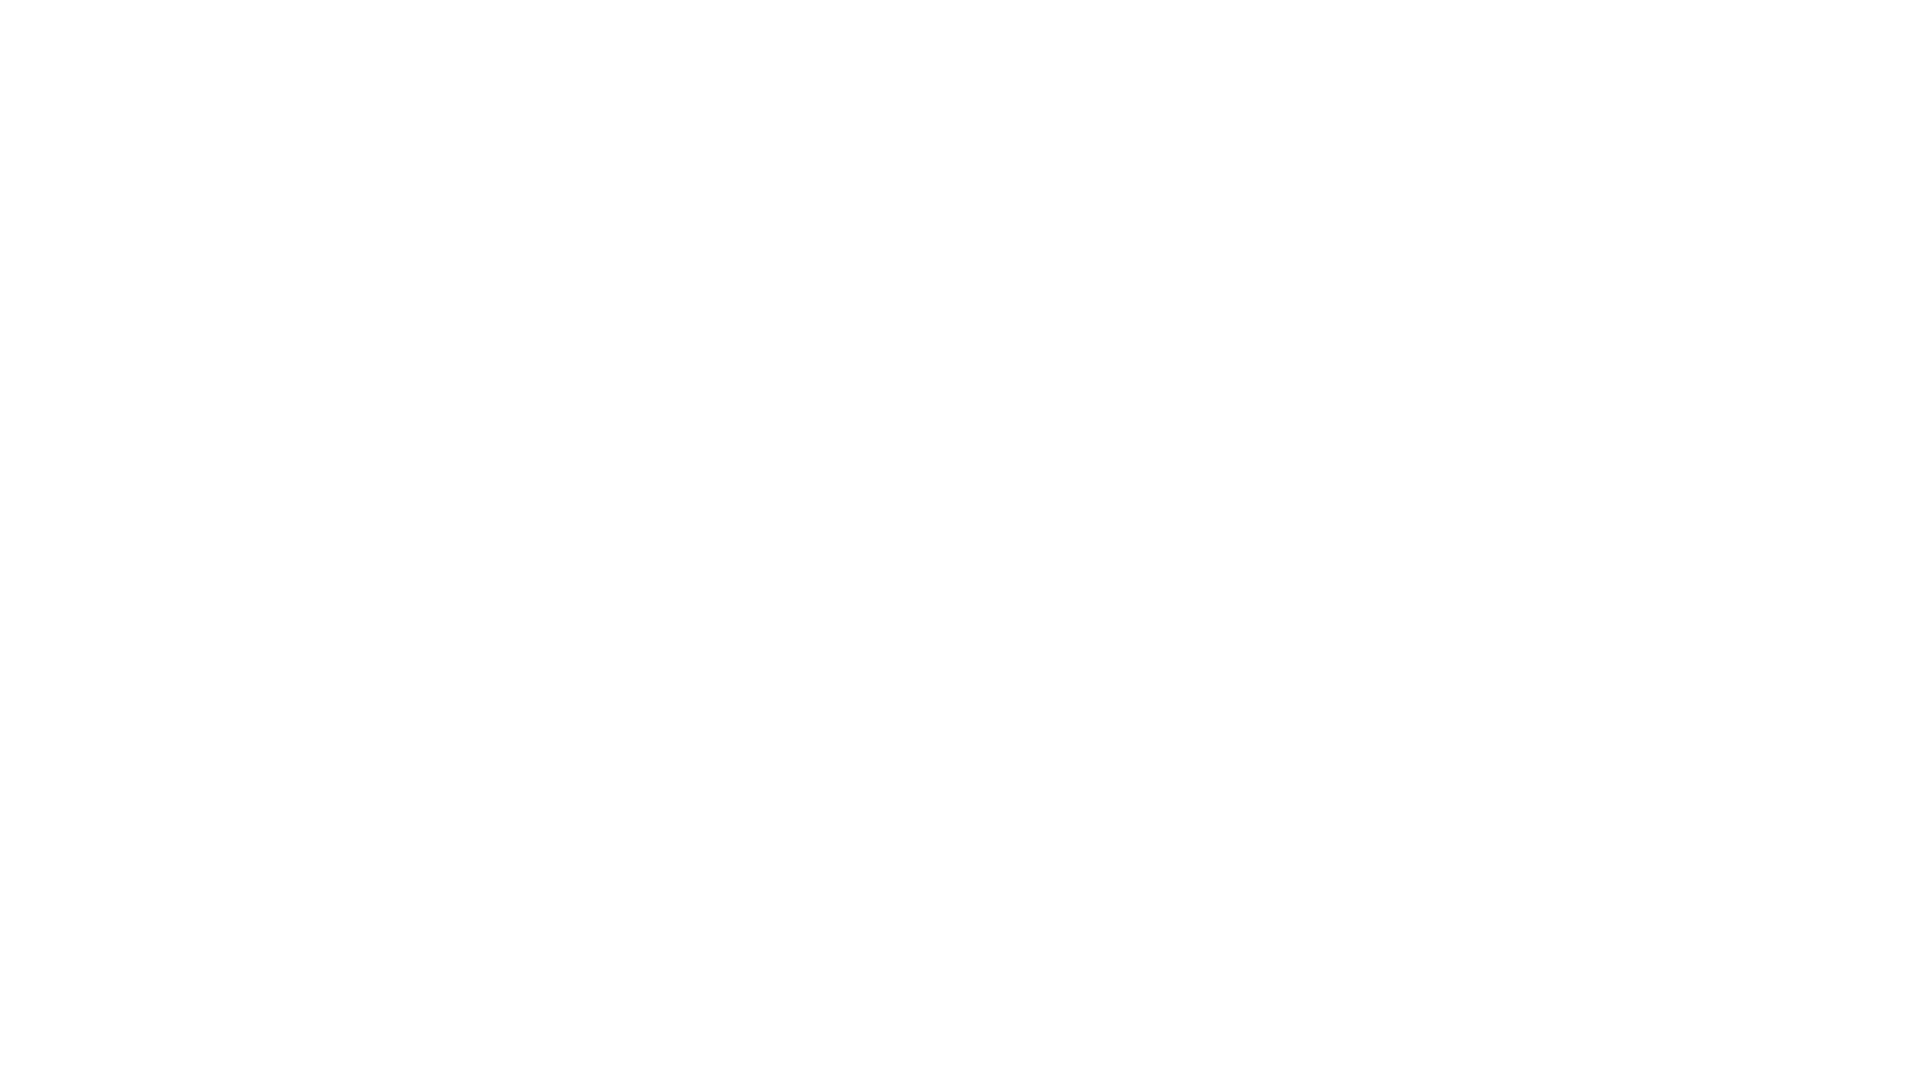

Scrolled down 250 pixels (iteration 6/10)
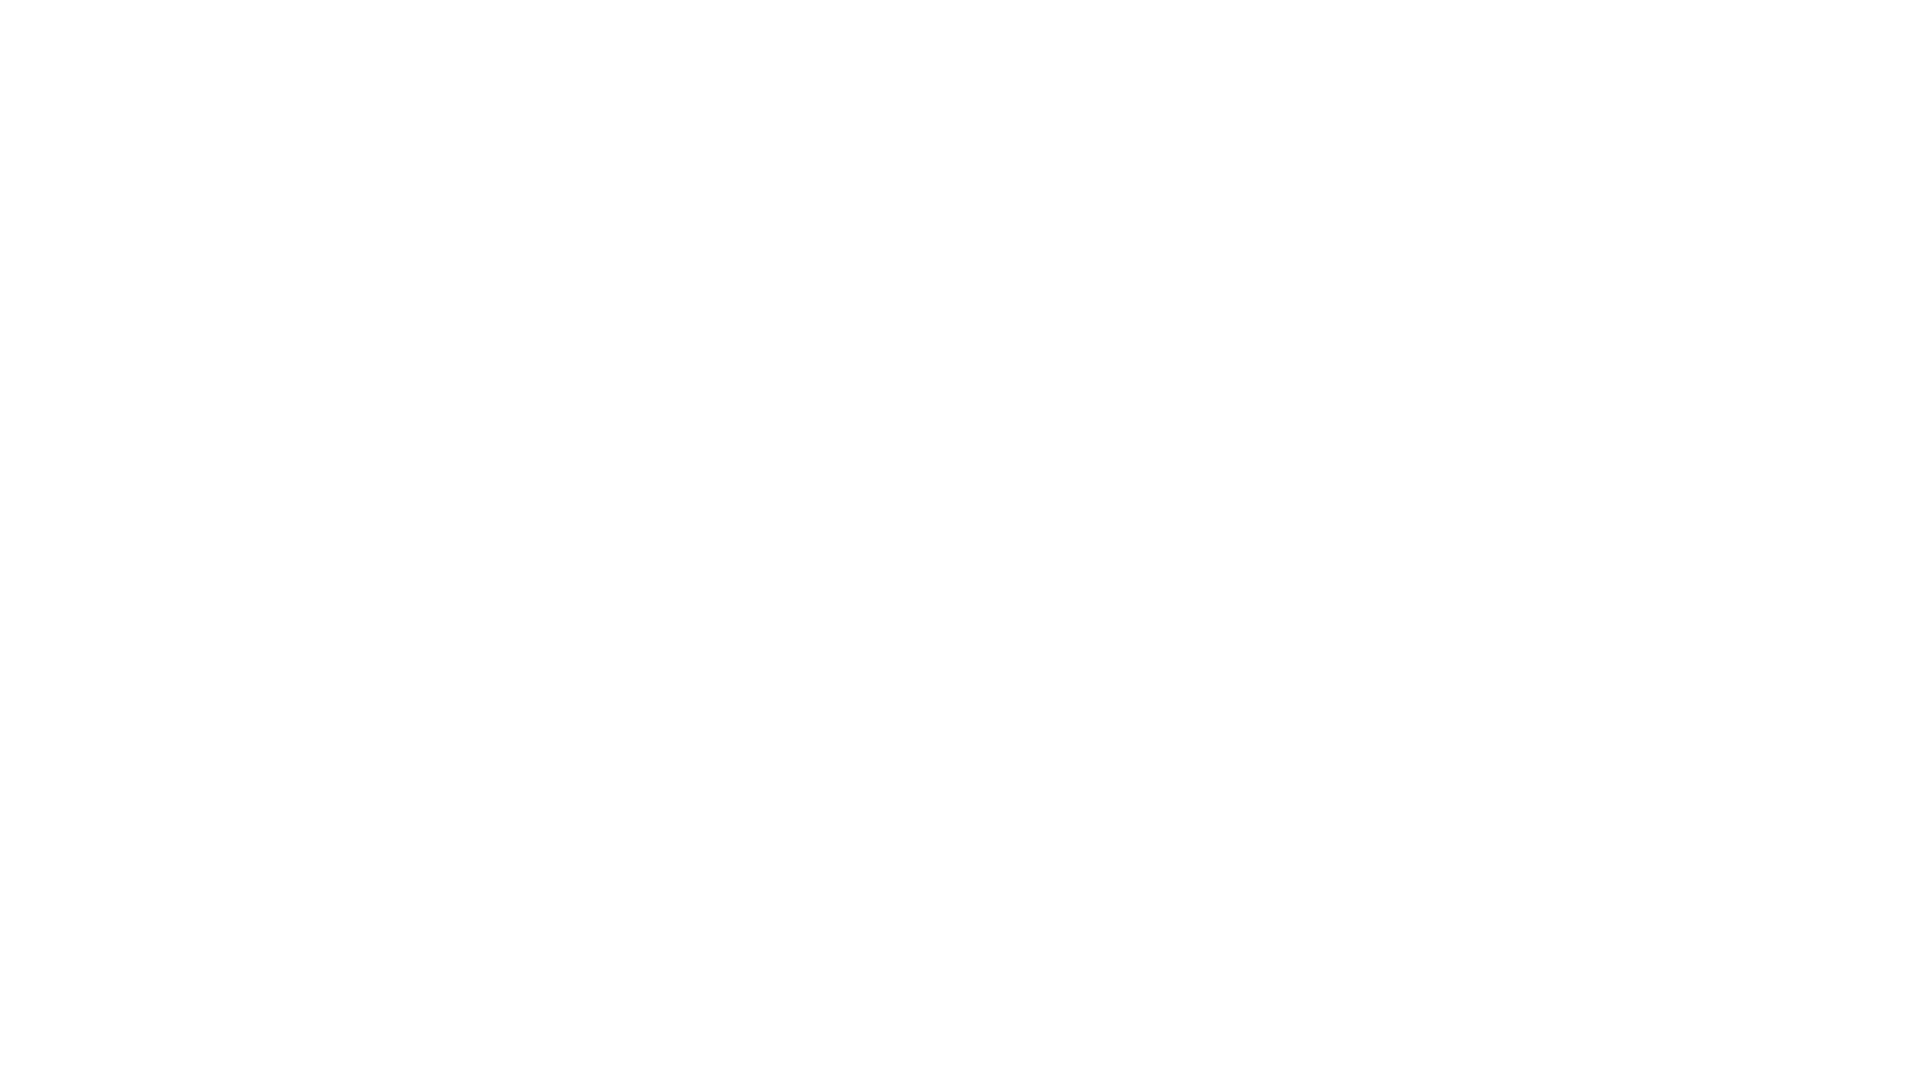

Waited 1 second for content to load after scroll 6
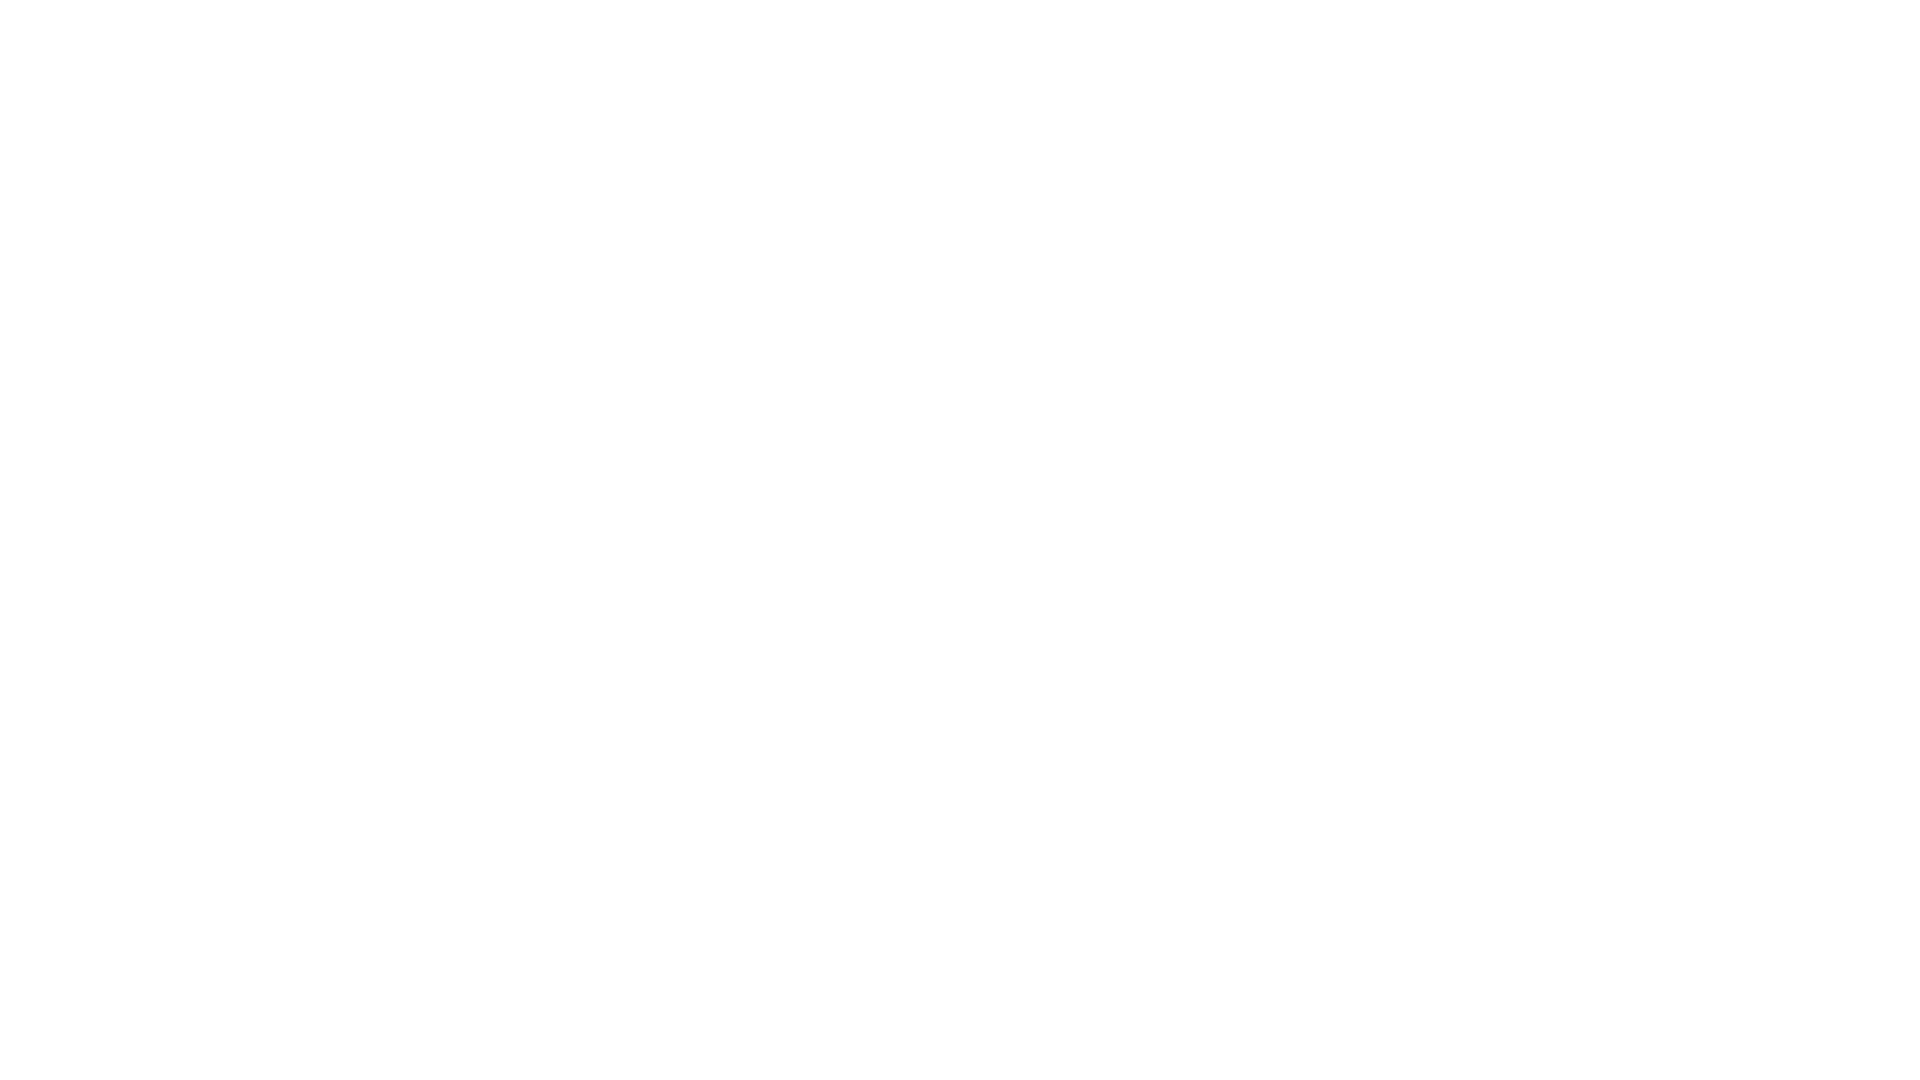

Scrolled down 250 pixels (iteration 7/10)
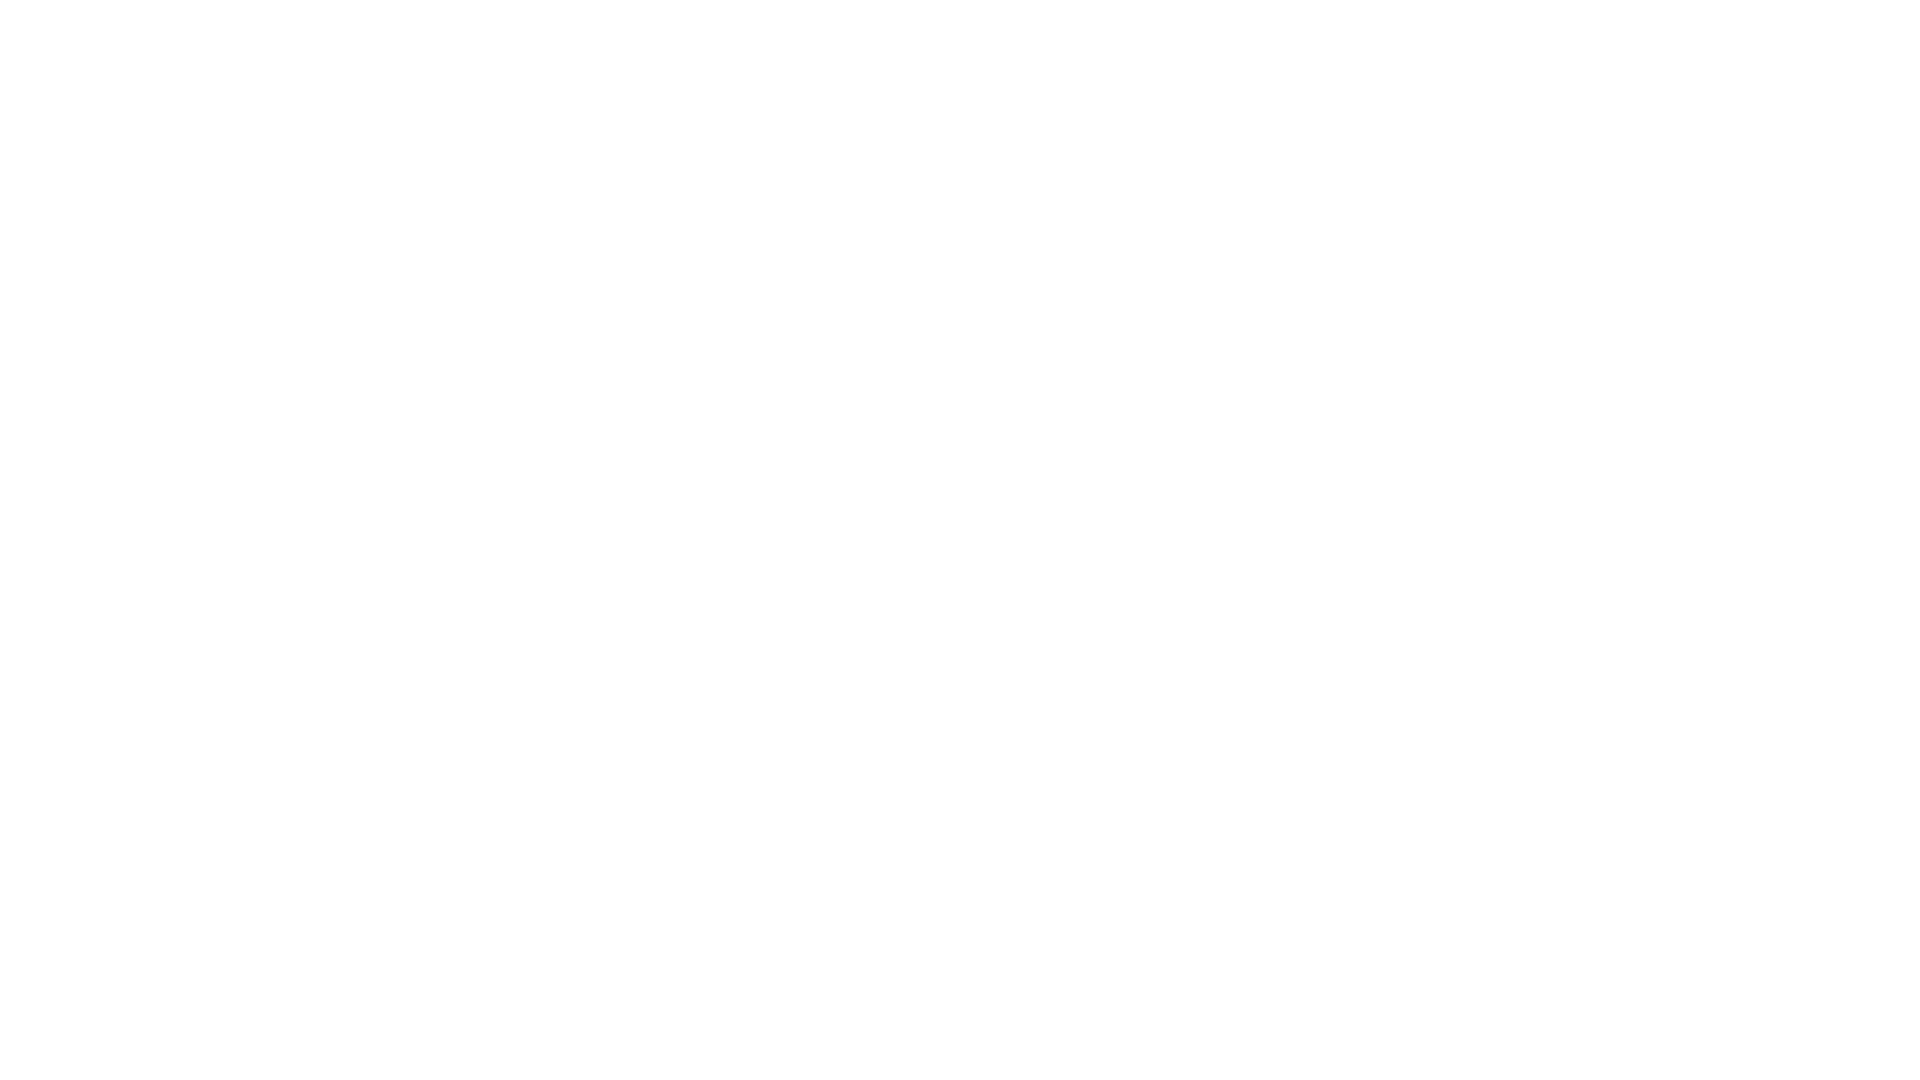

Waited 1 second for content to load after scroll 7
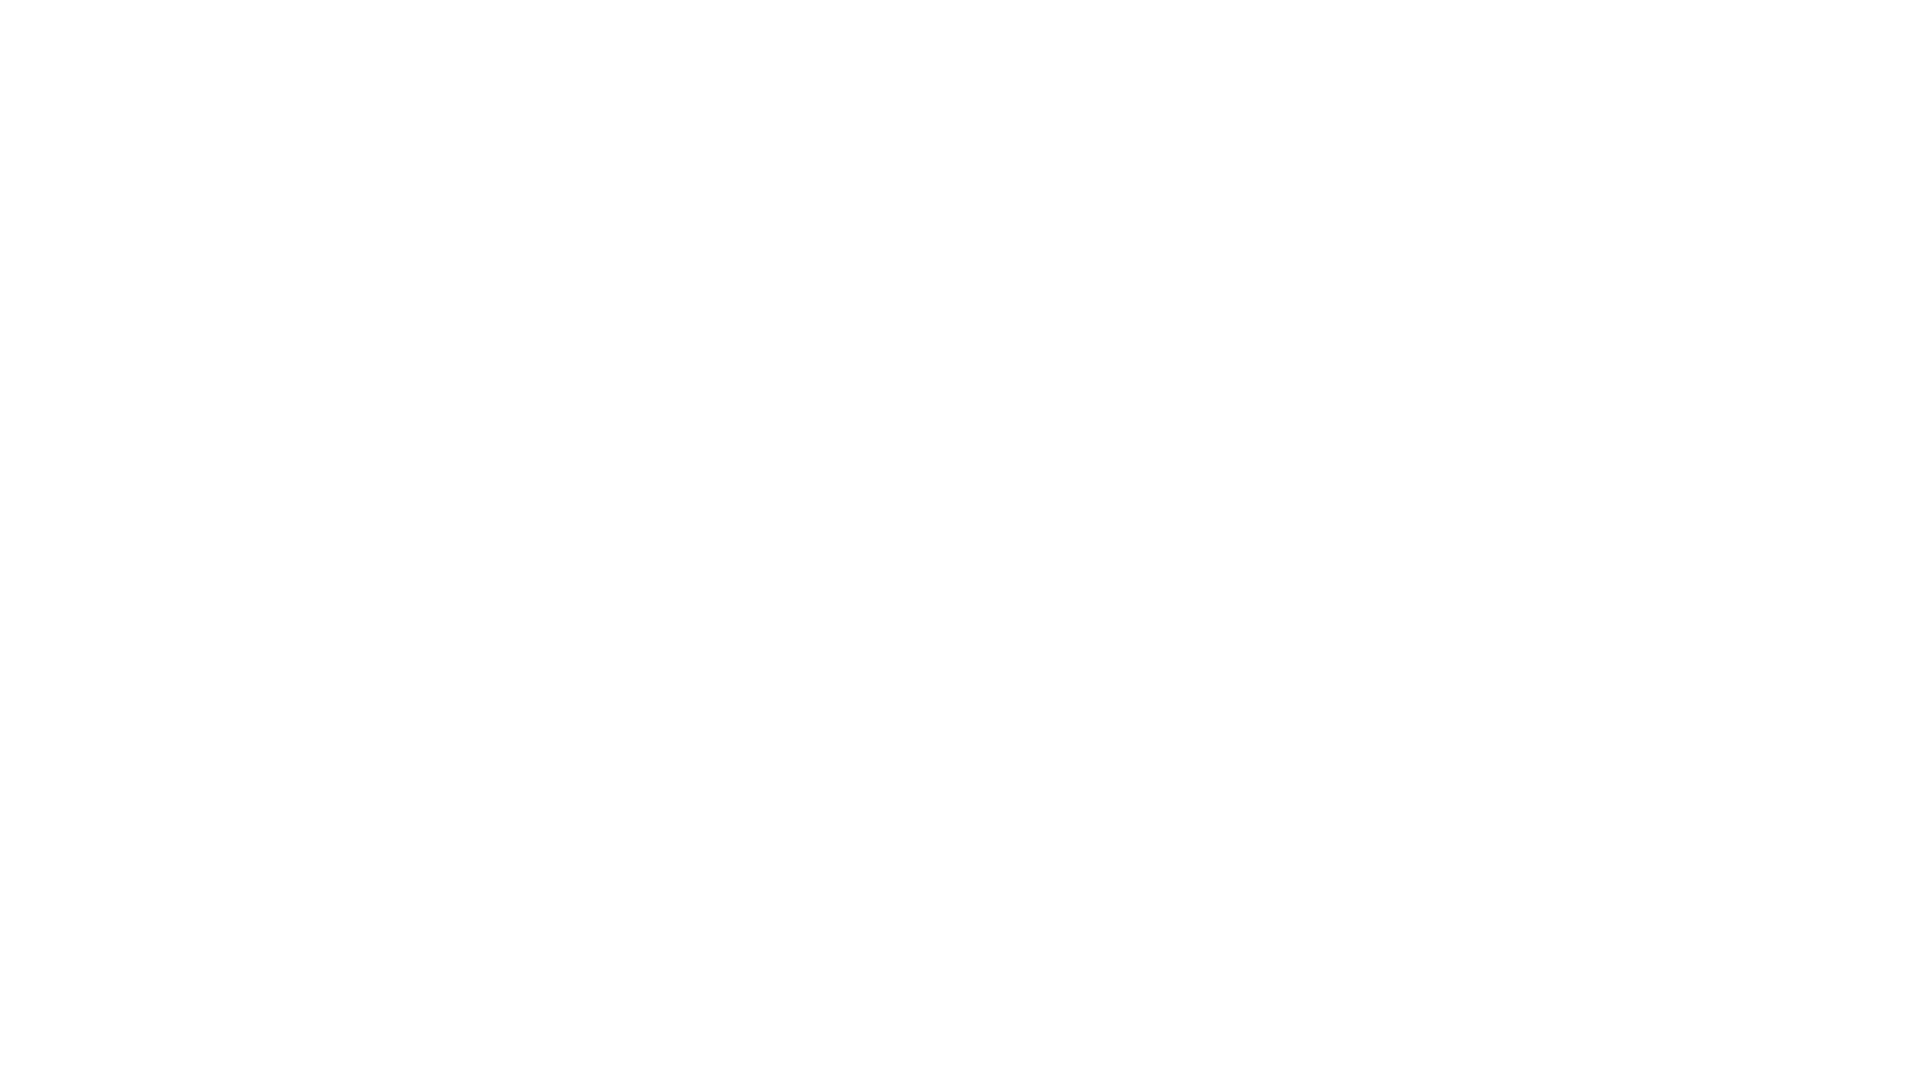

Scrolled down 250 pixels (iteration 8/10)
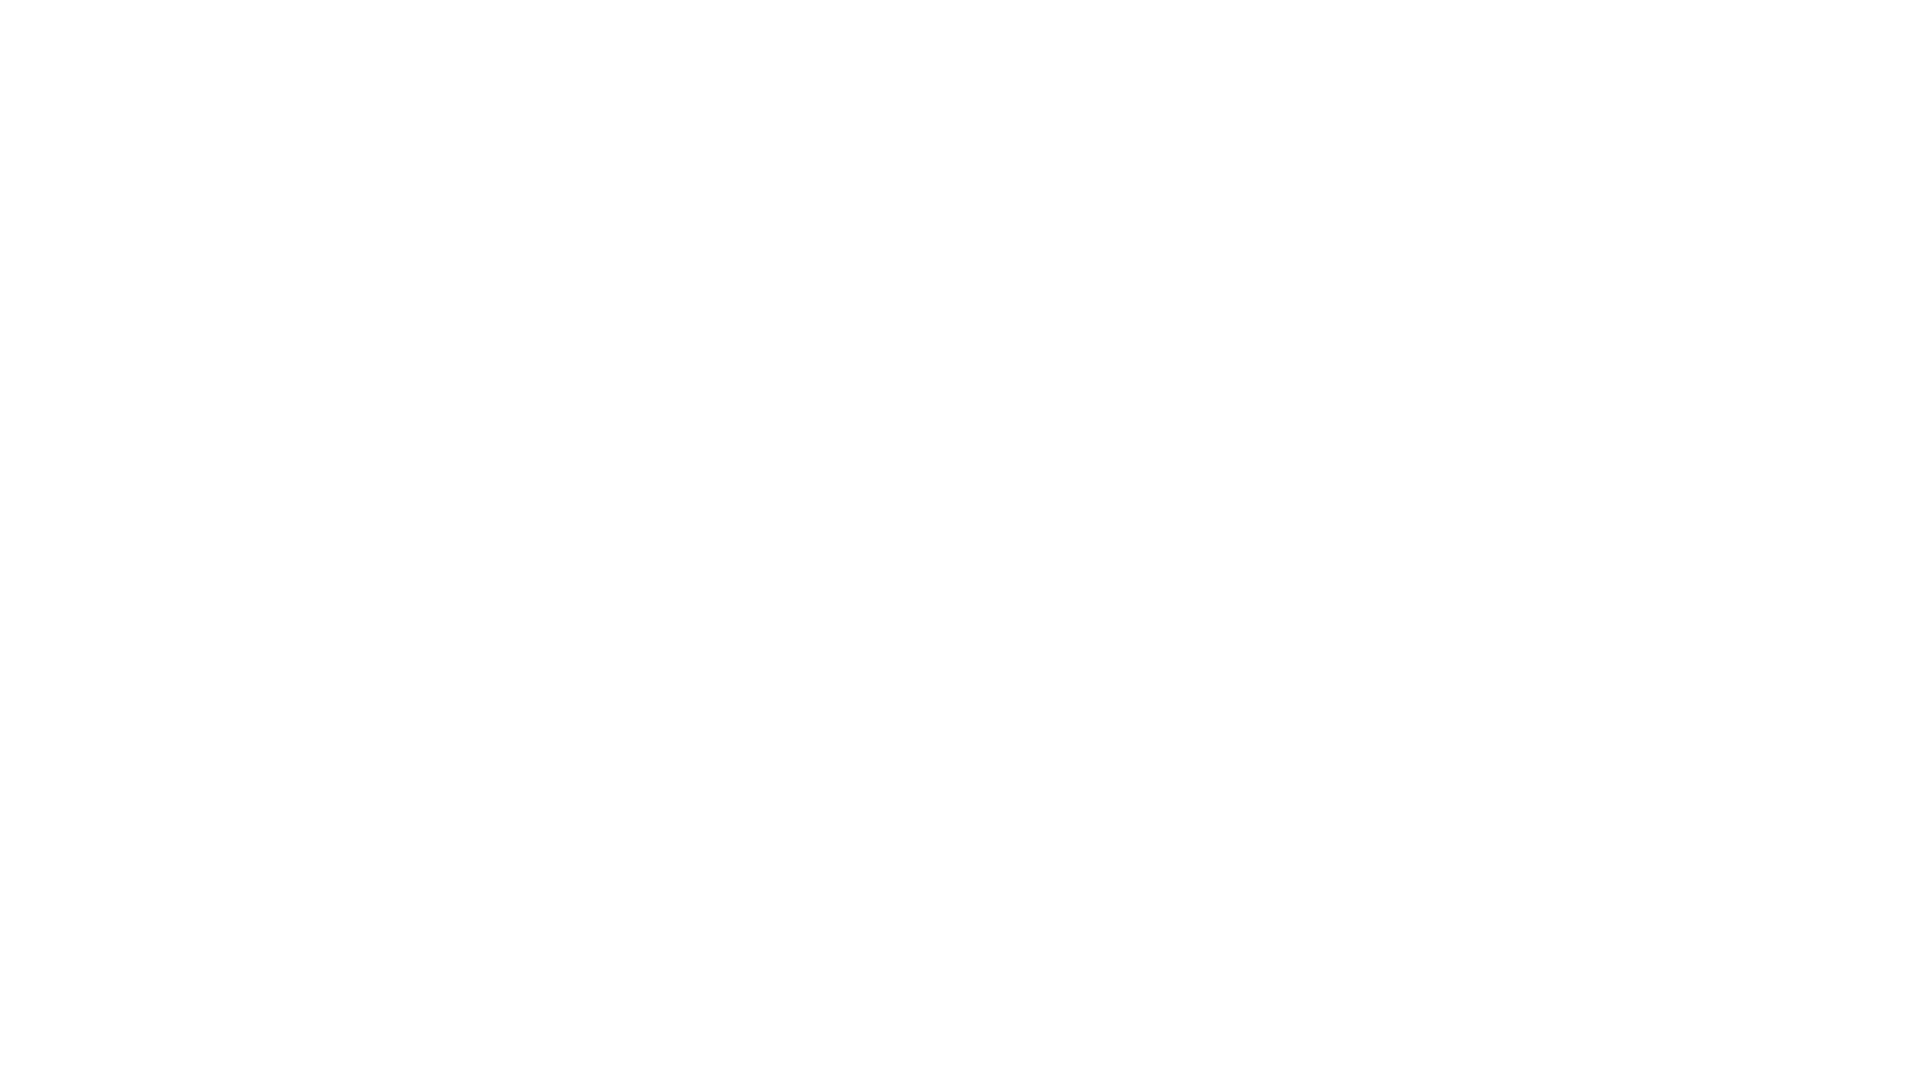

Waited 1 second for content to load after scroll 8
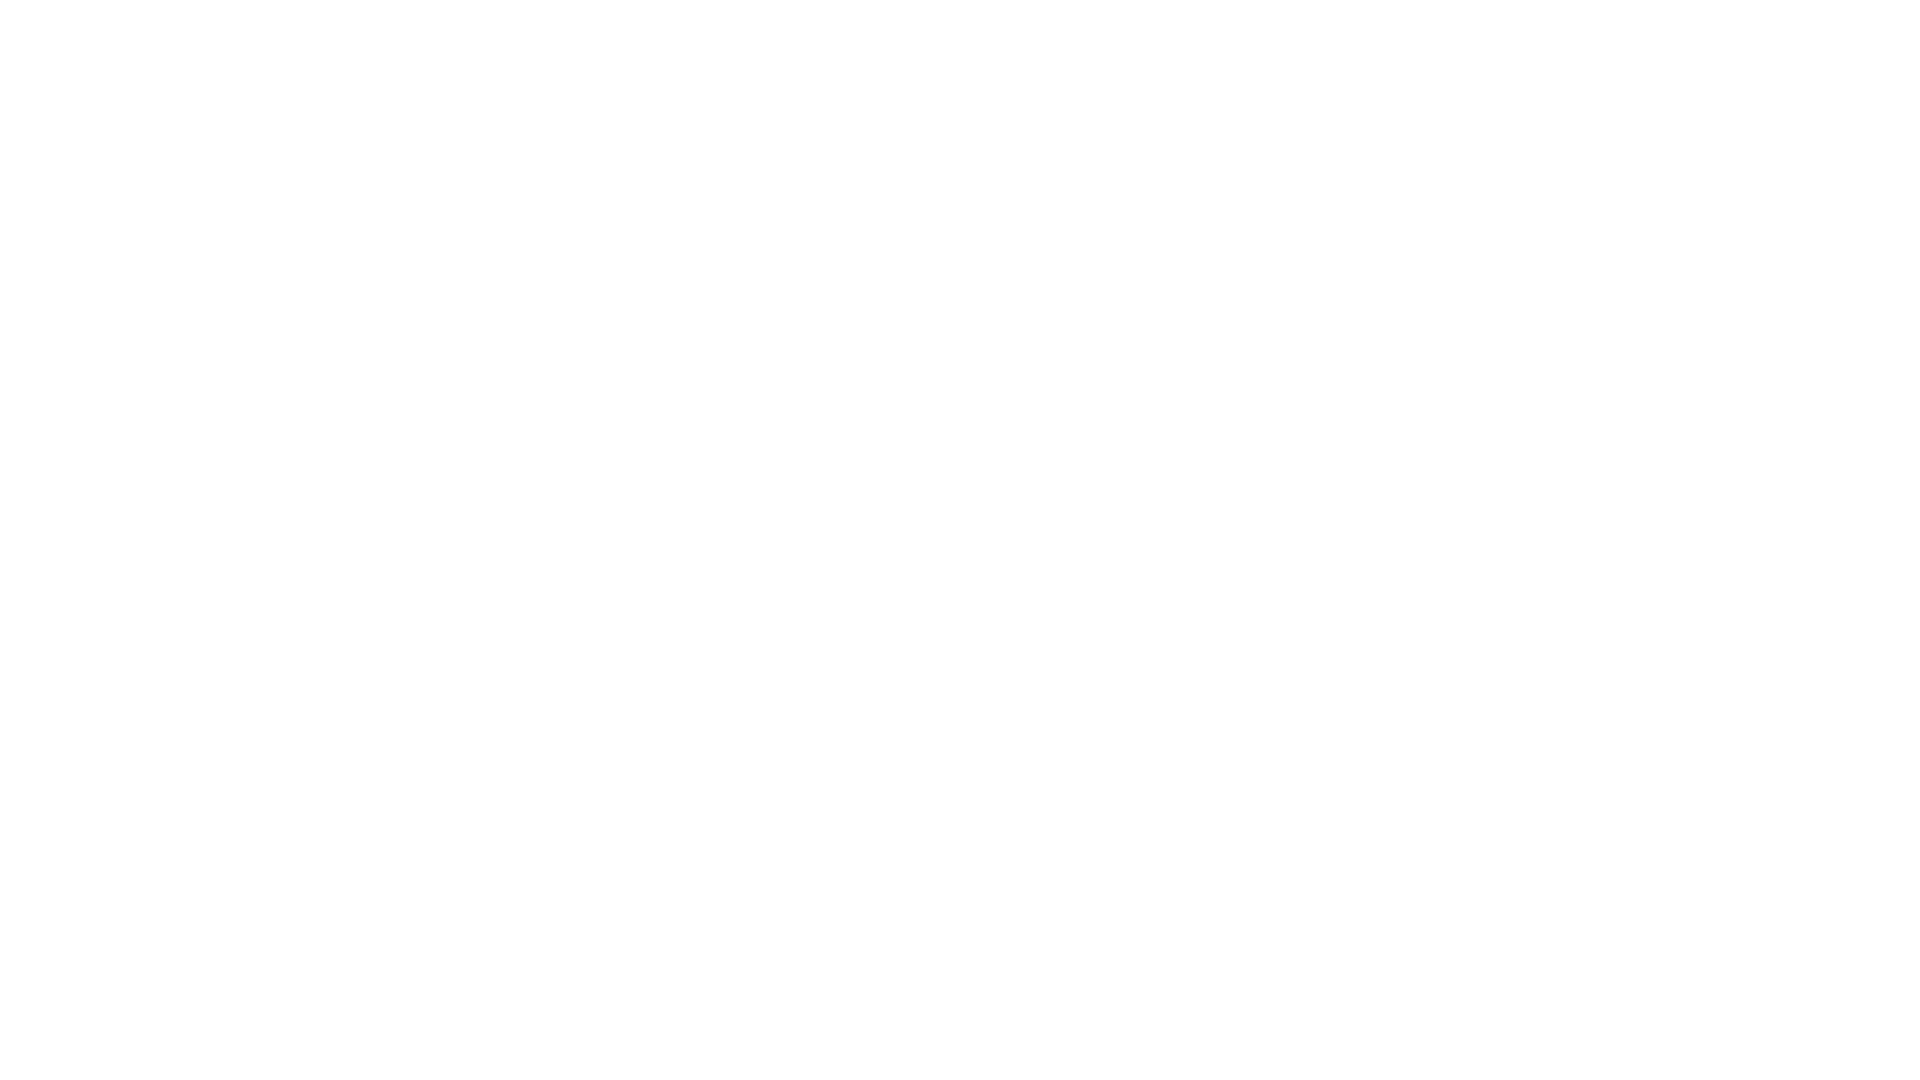

Scrolled down 250 pixels (iteration 9/10)
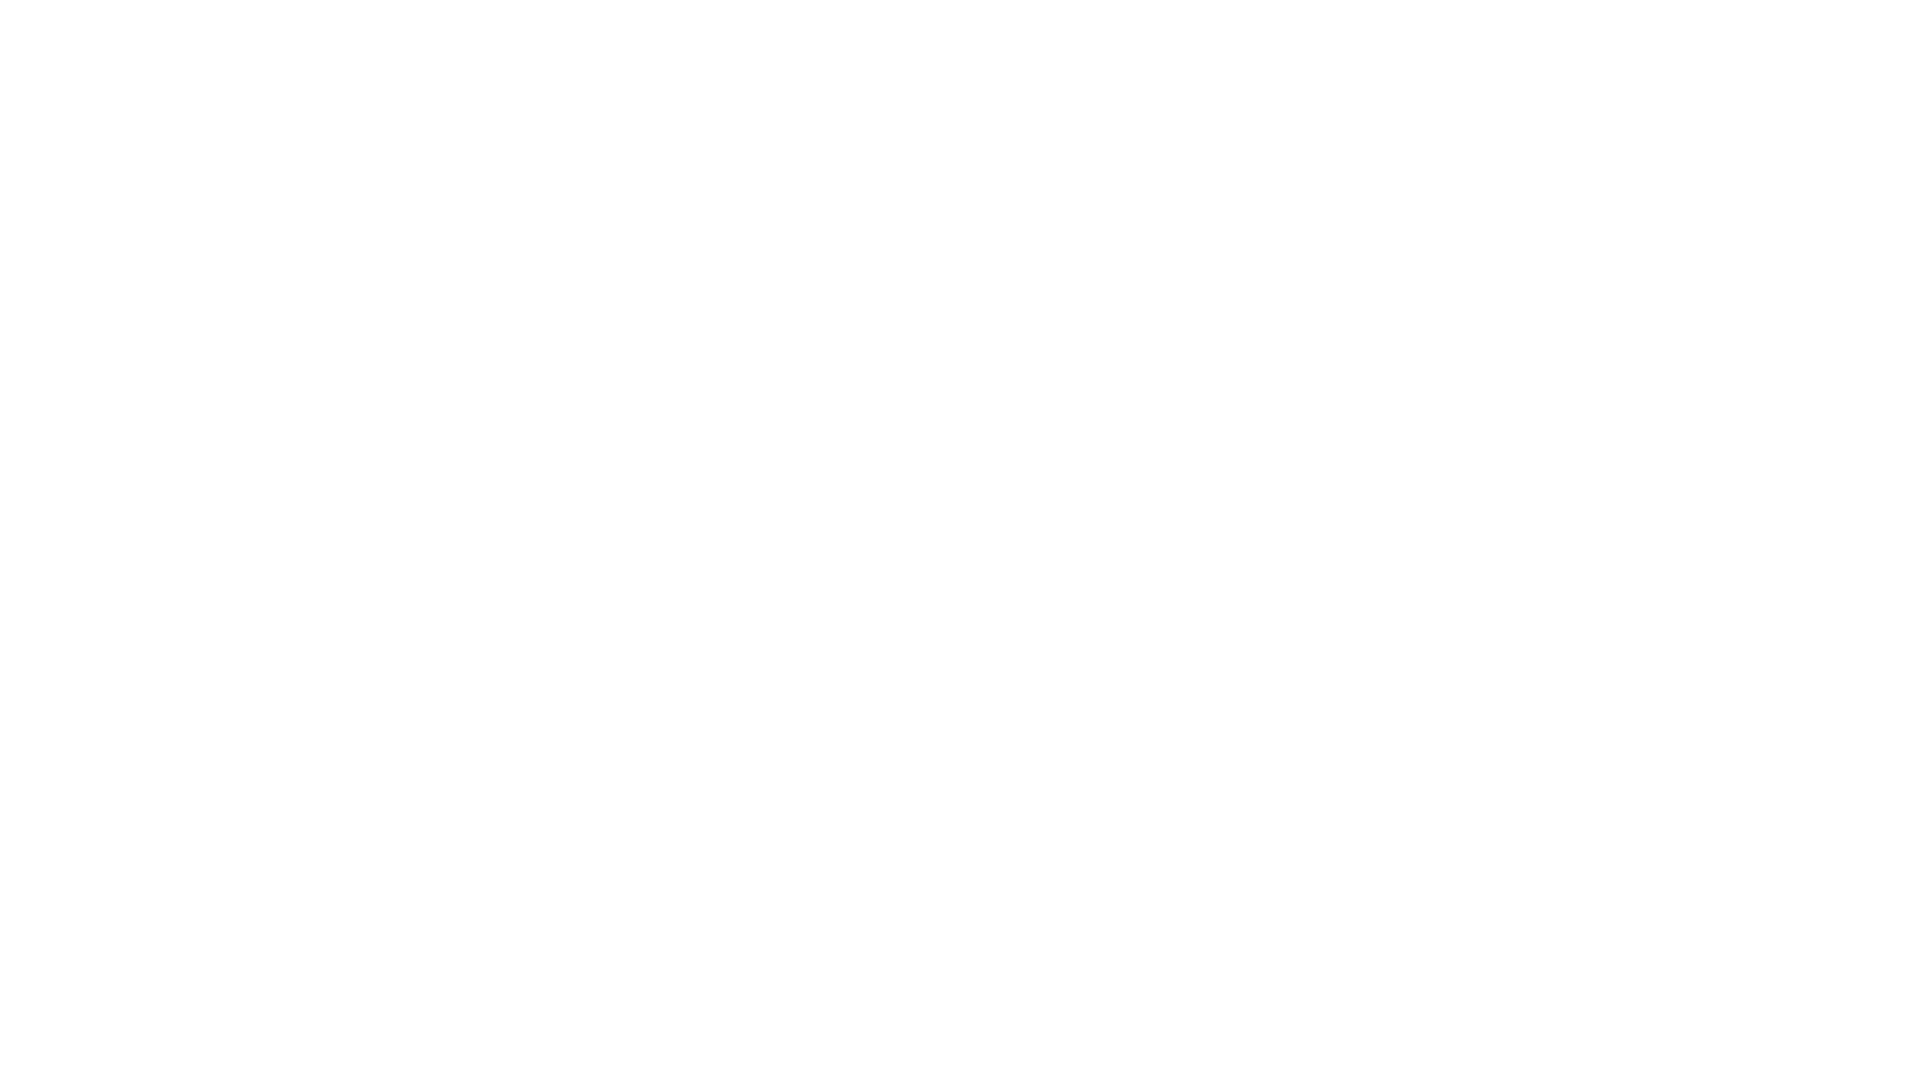

Waited 1 second for content to load after scroll 9
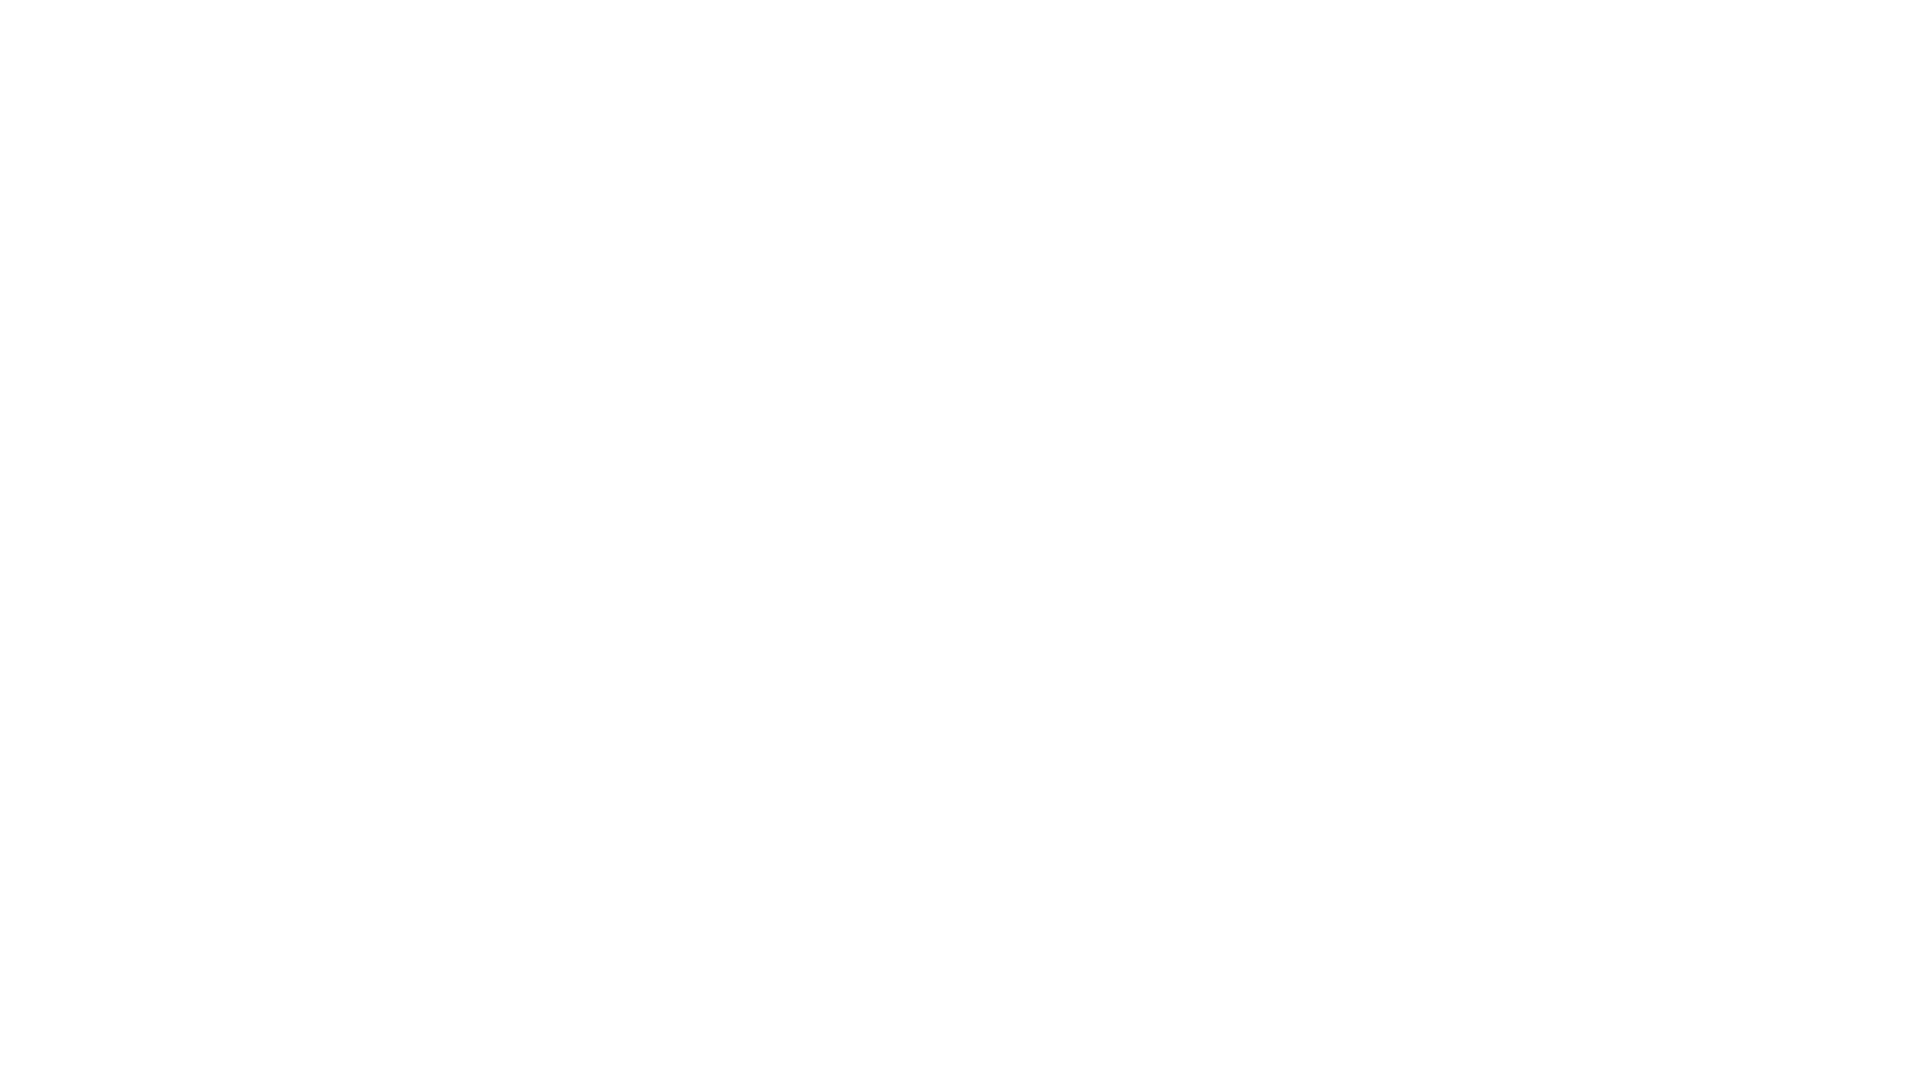

Scrolled down 250 pixels (iteration 10/10)
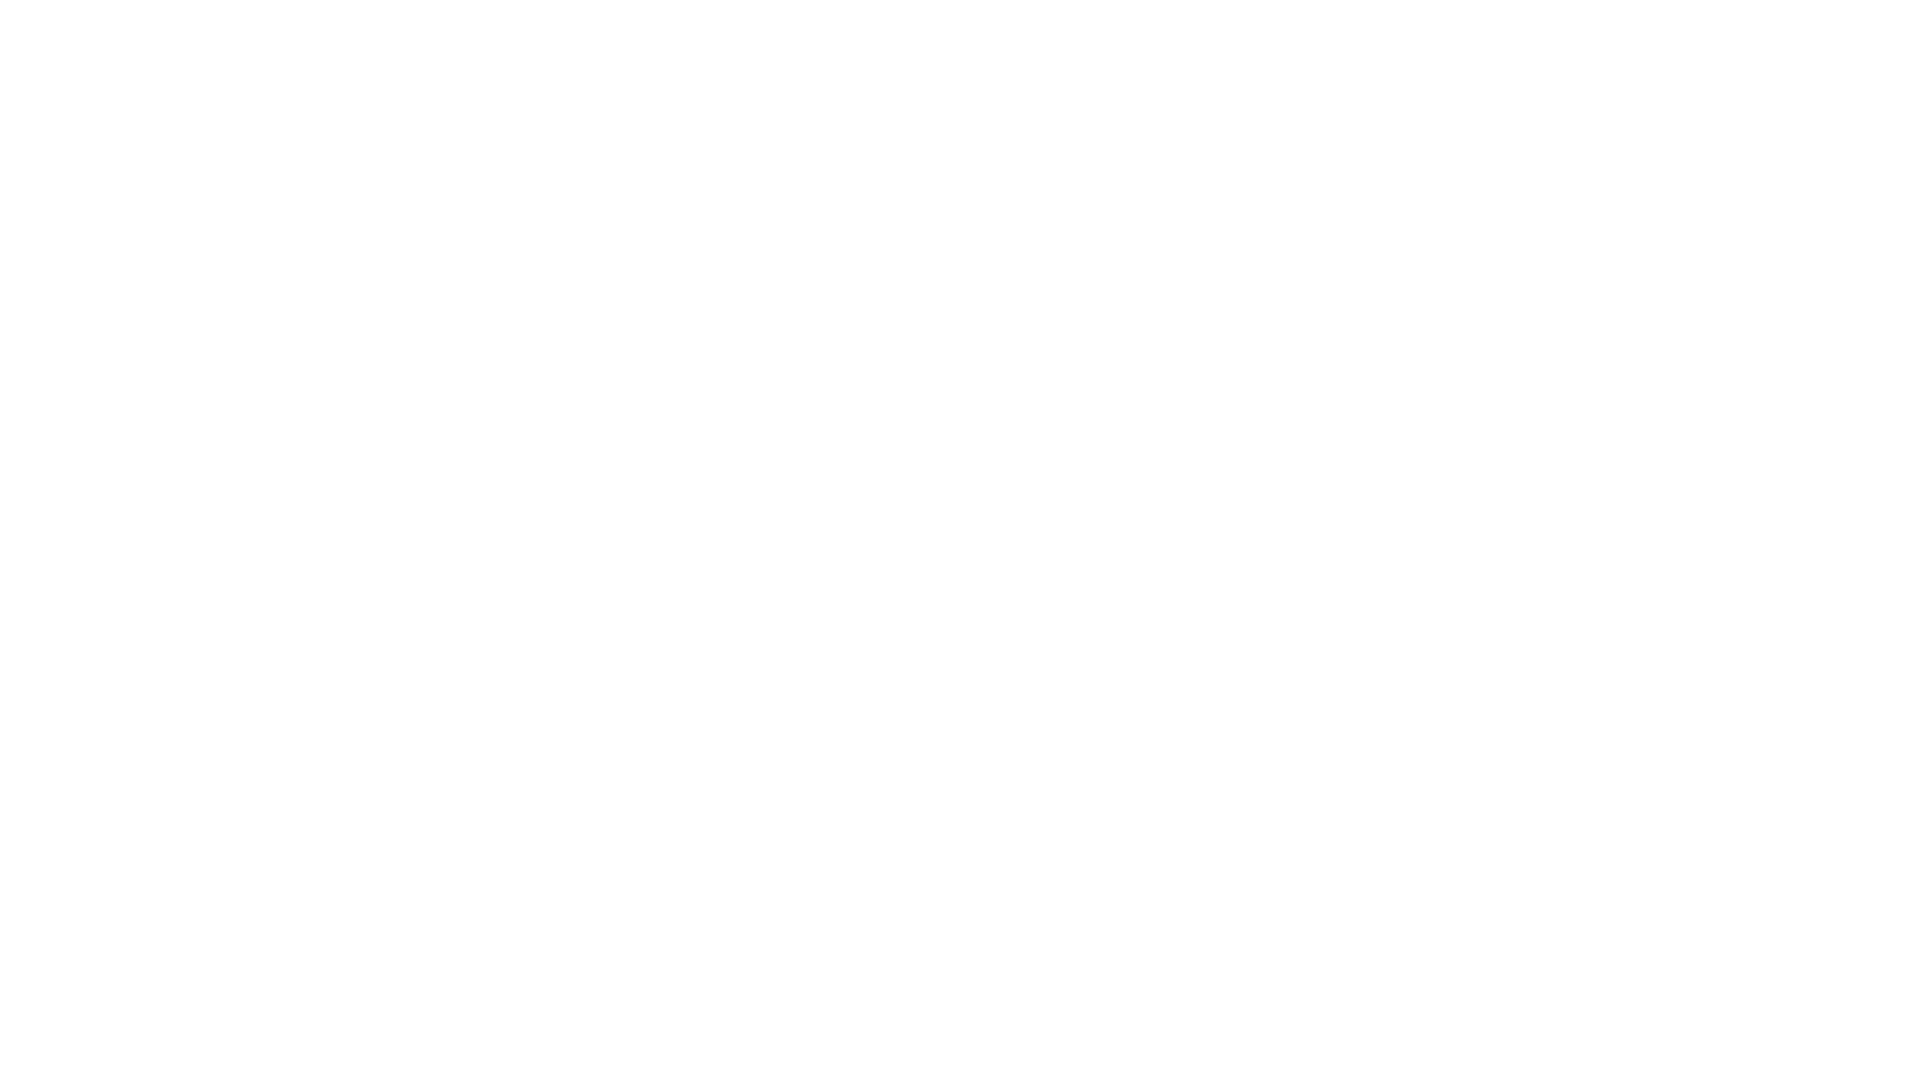

Waited 1 second for content to load after scroll 10
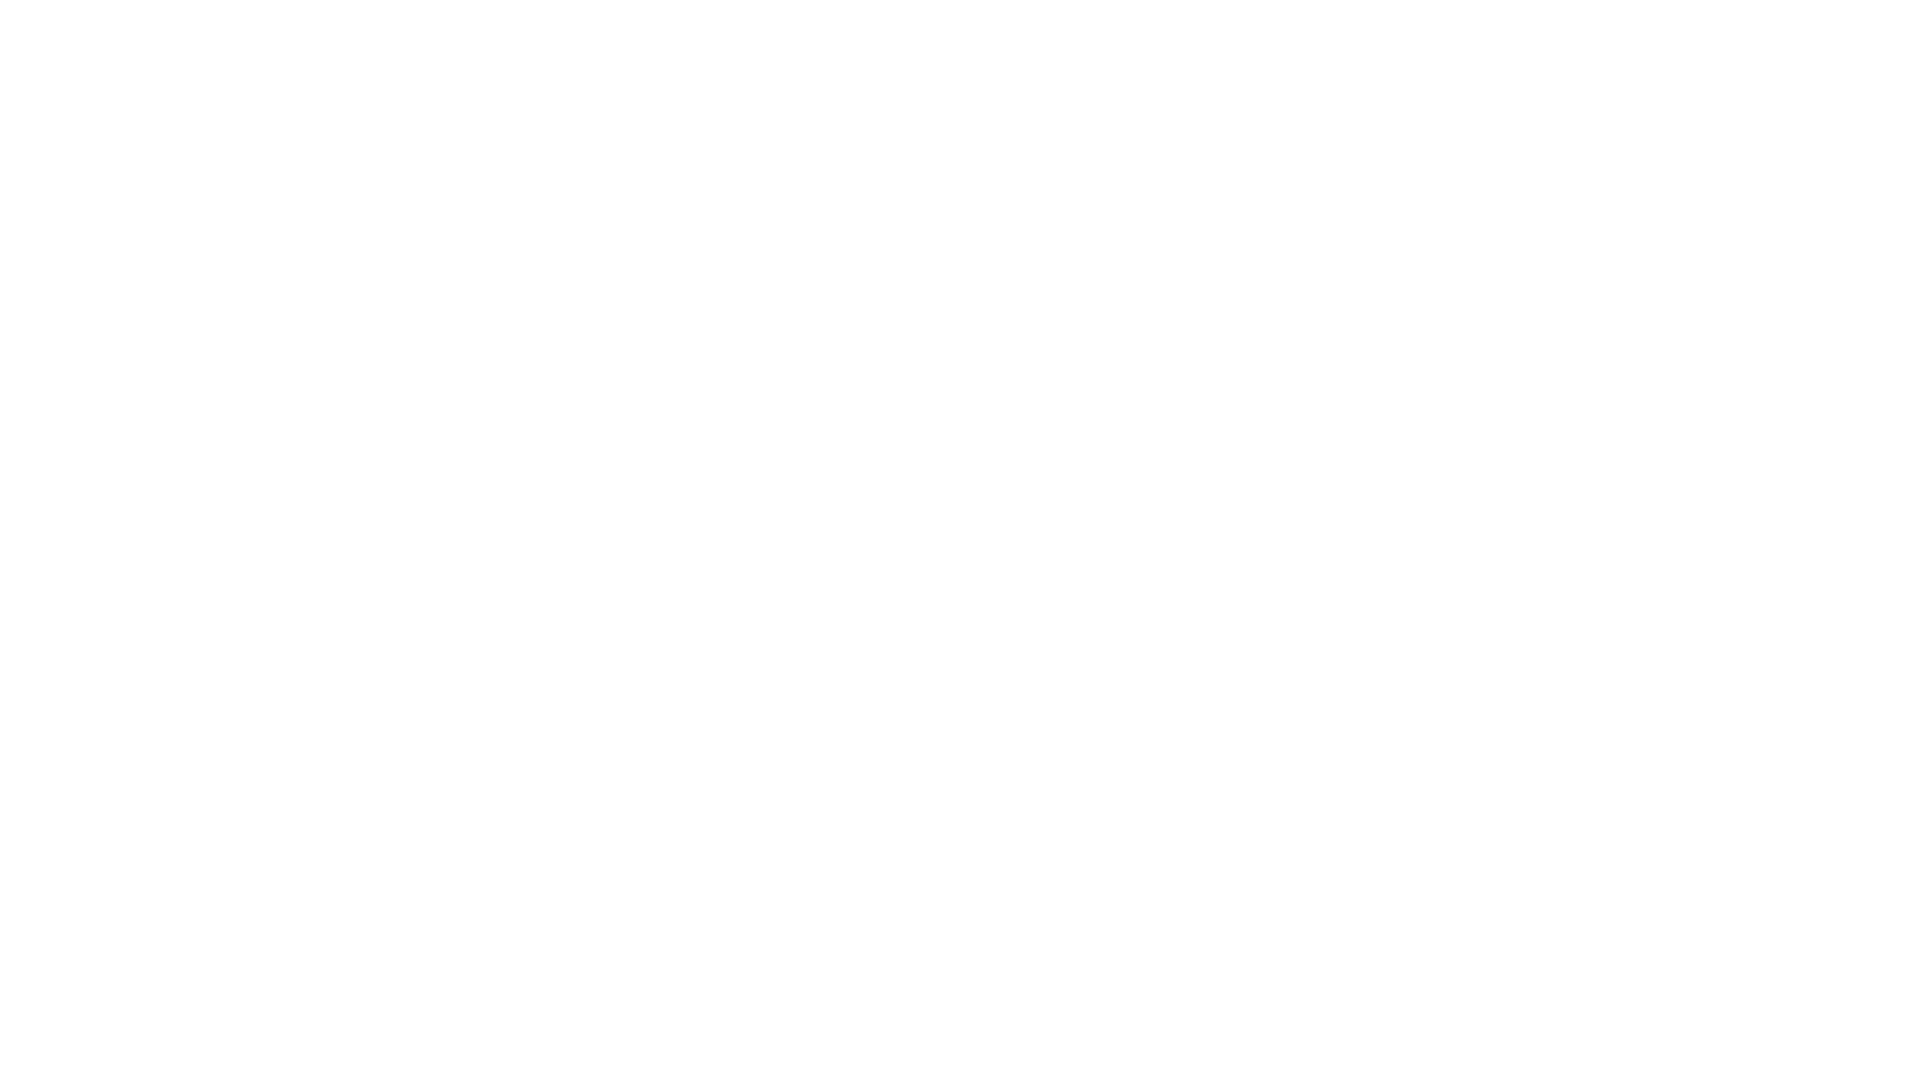

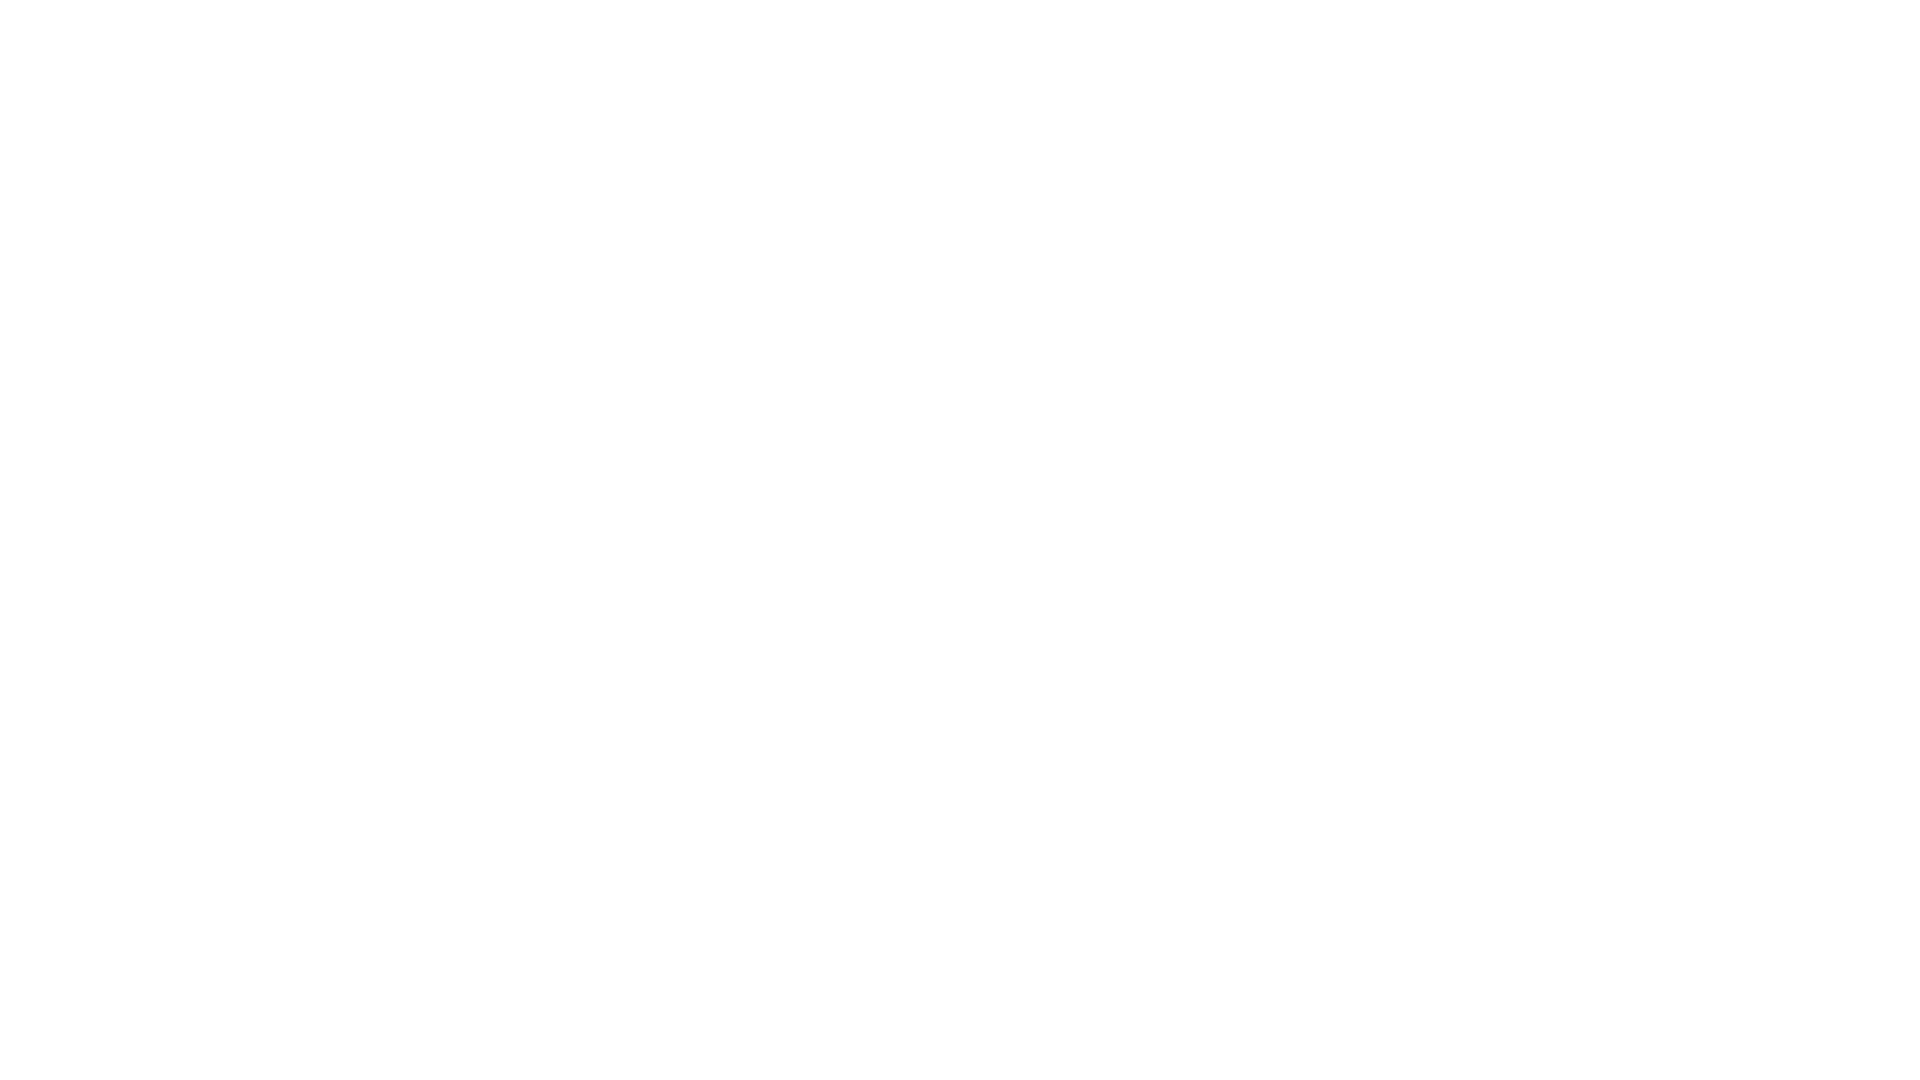